Navigates to Microsoft Windows page, clicks on Windows navigation button, and lists all menu items

Starting URL: https://www.microsoft.com/en-us/windows/?r=1

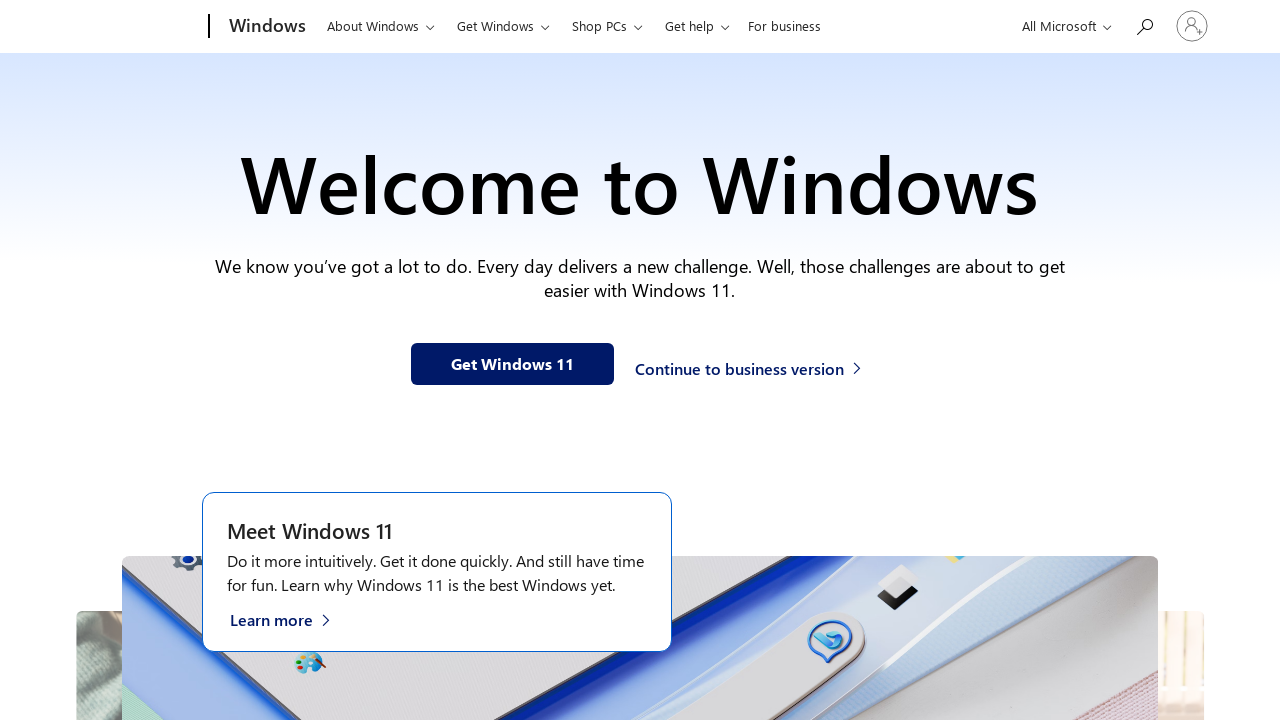

Navigated to Microsoft Windows page
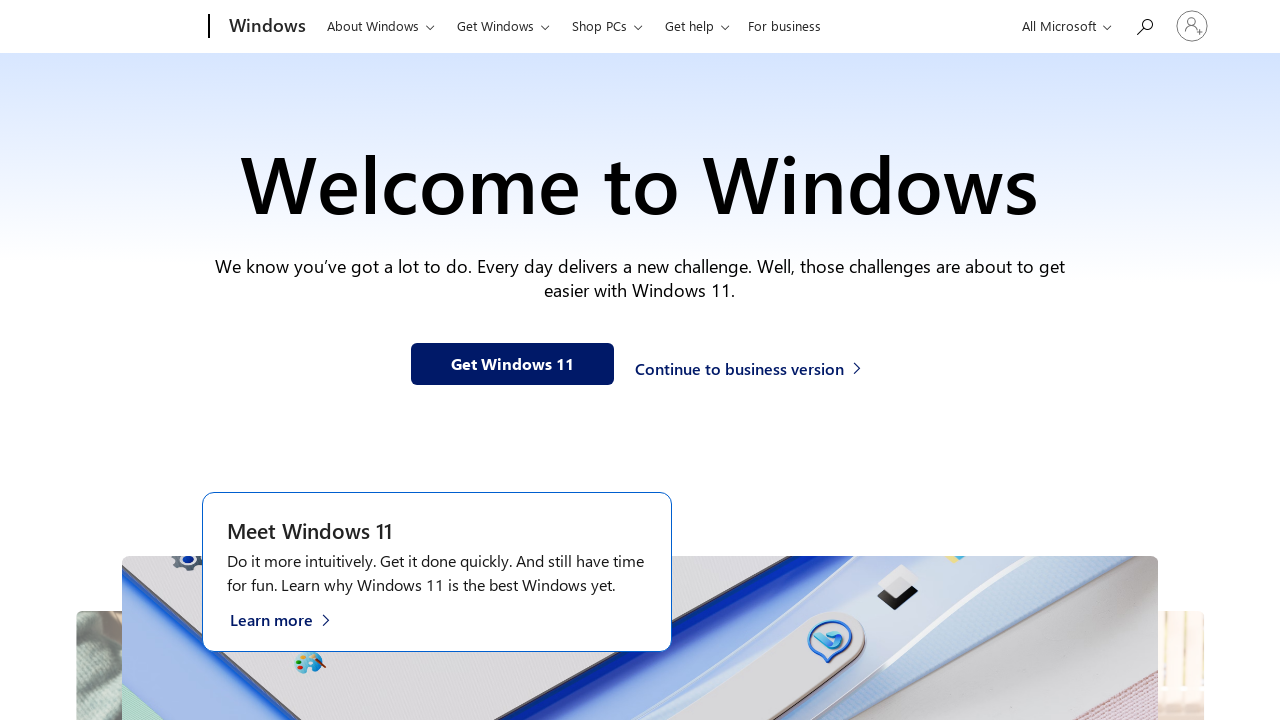

Clicked on Windows navigation button at (1064, 27) on nav#uhf-c-nav
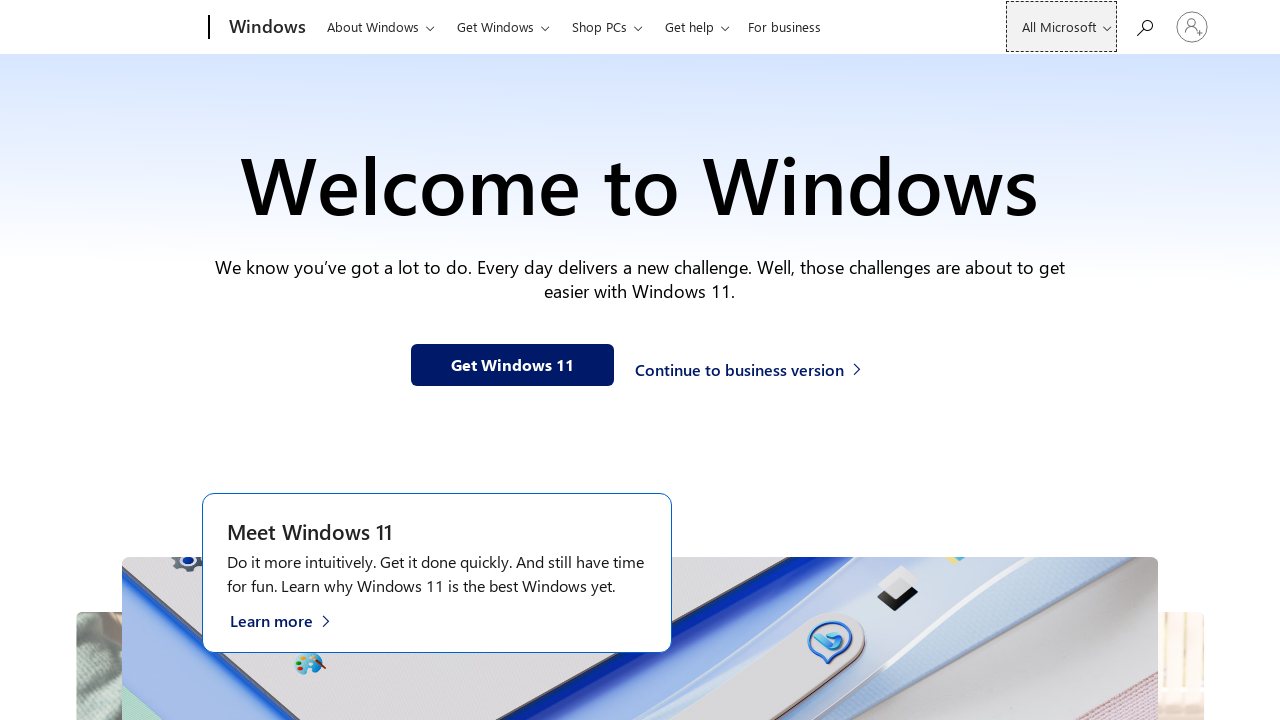

Menu items loaded and became visible
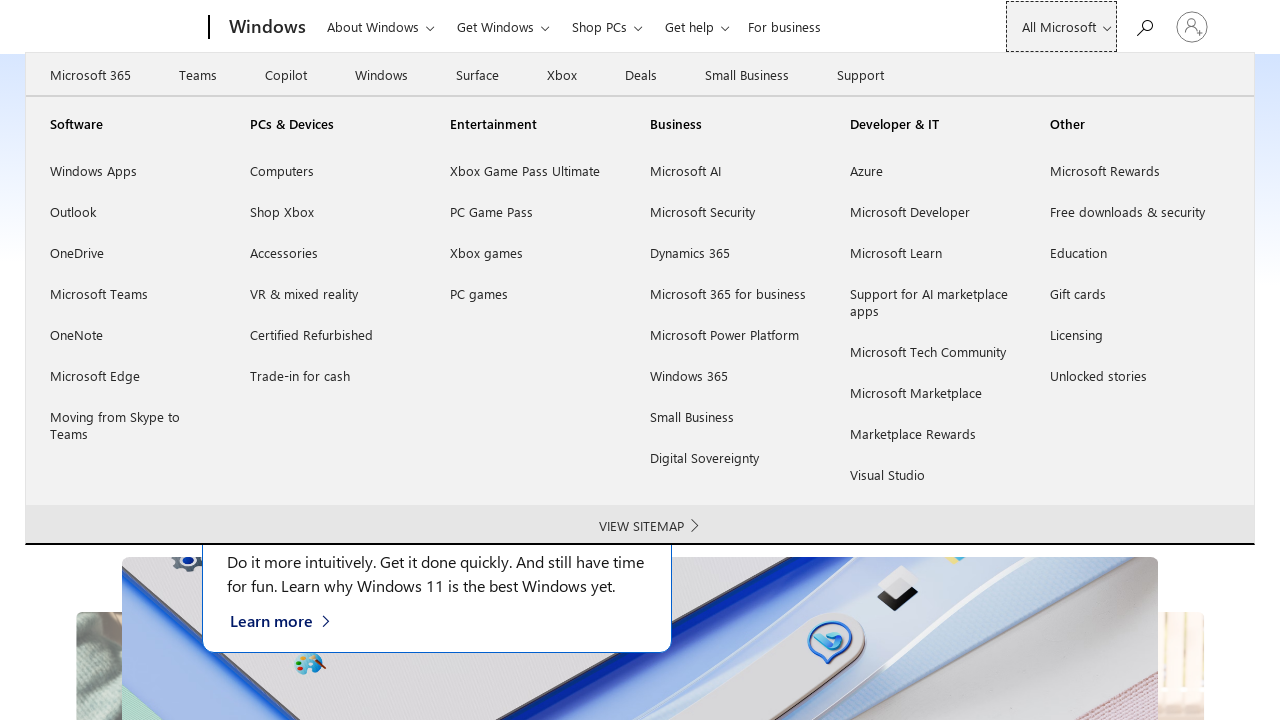

Retrieved all Windows menu items
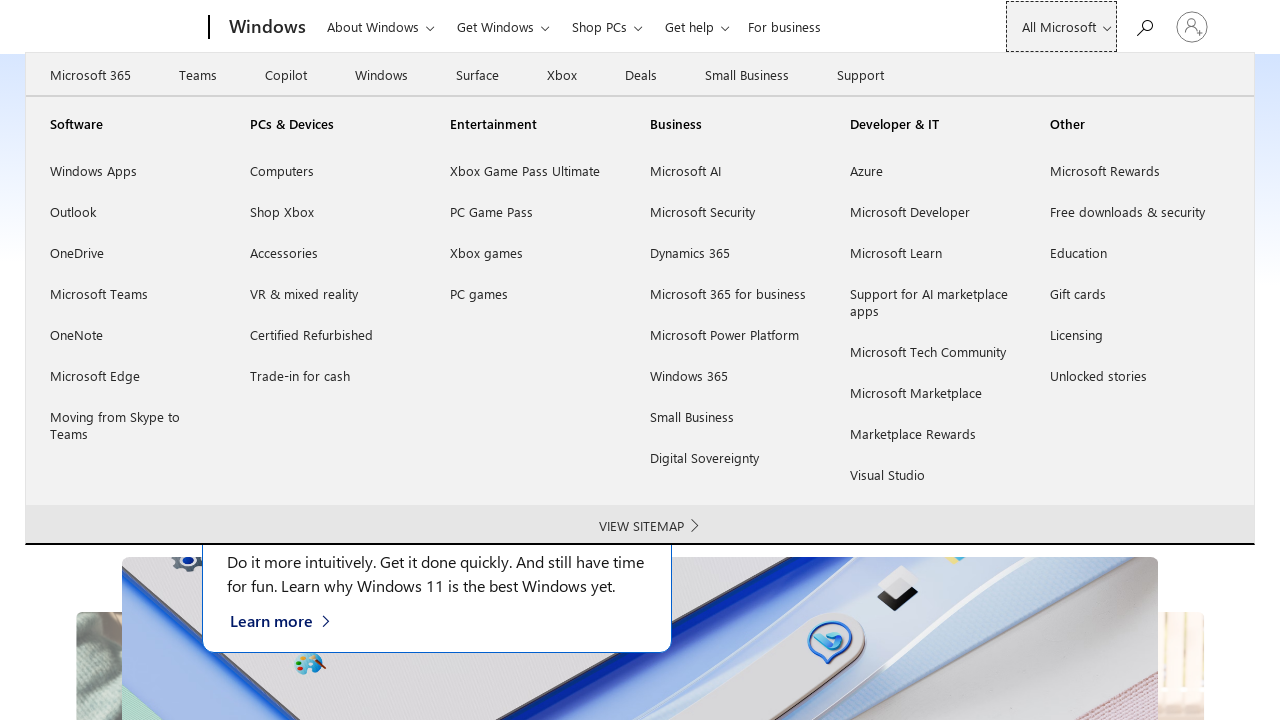

Listed menu item: Microsoft 365
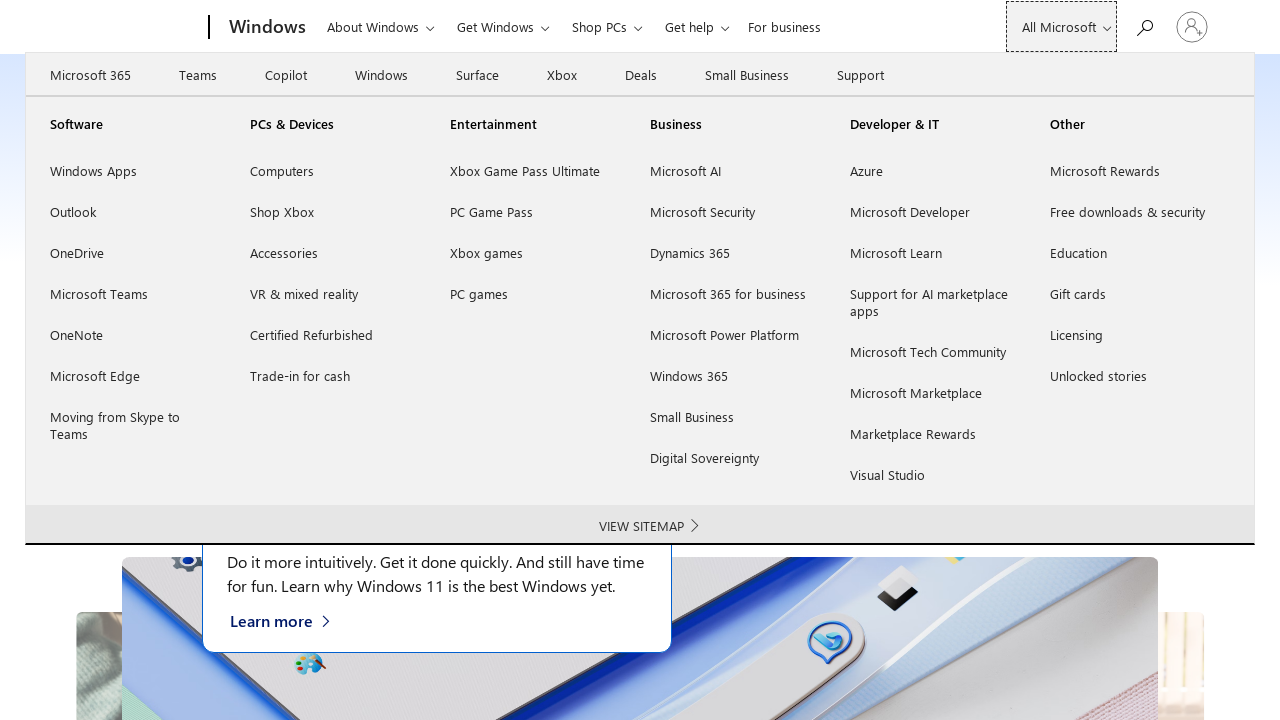

Listed menu item: Copilot
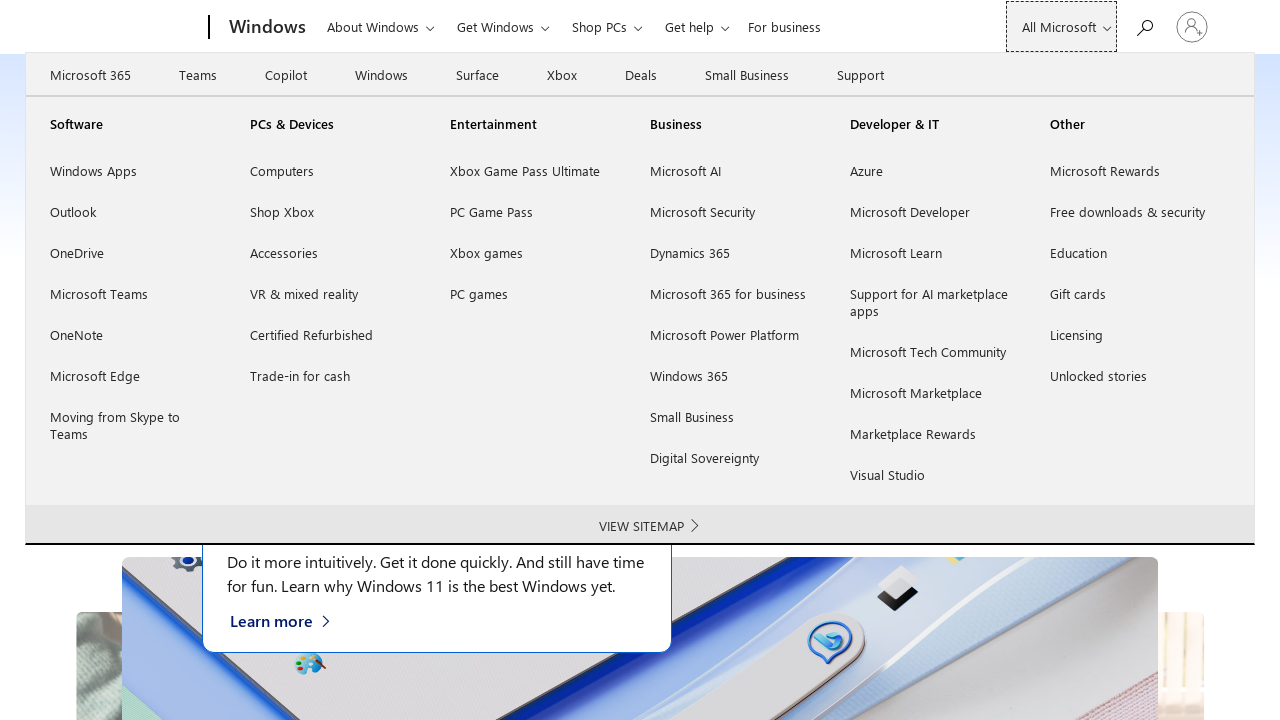

Listed menu item: Windows
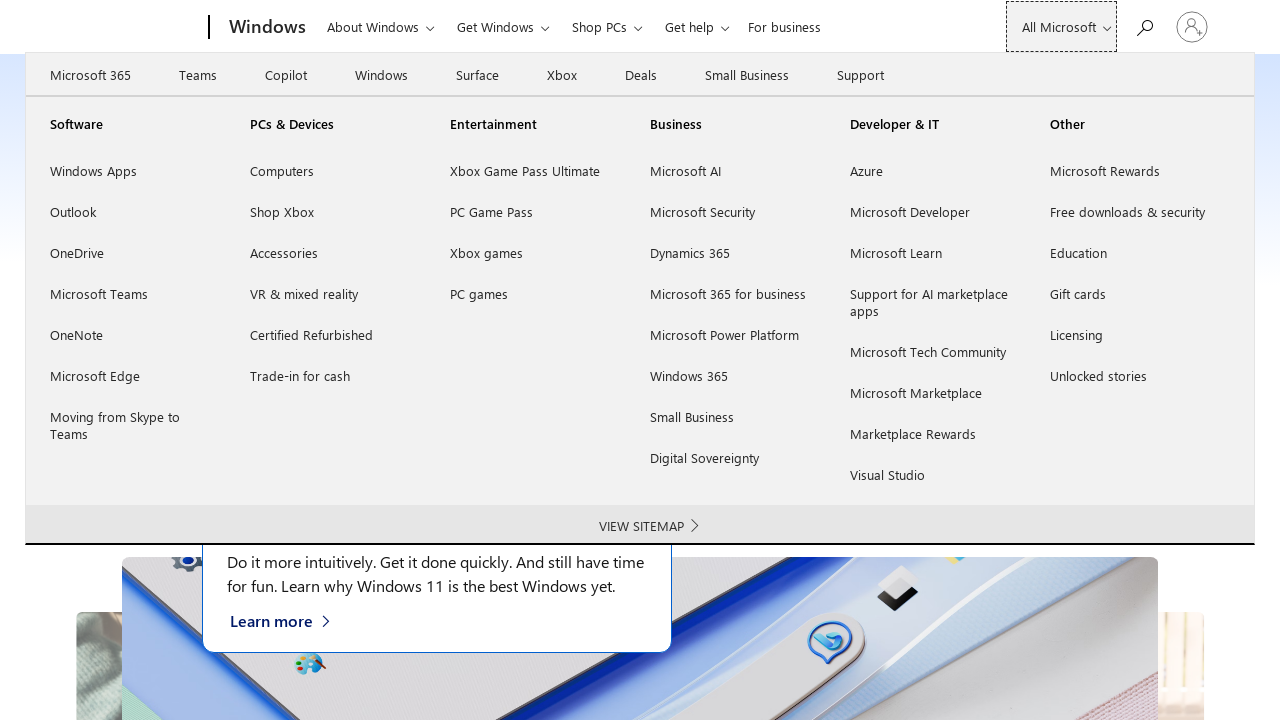

Listed menu item: Surface
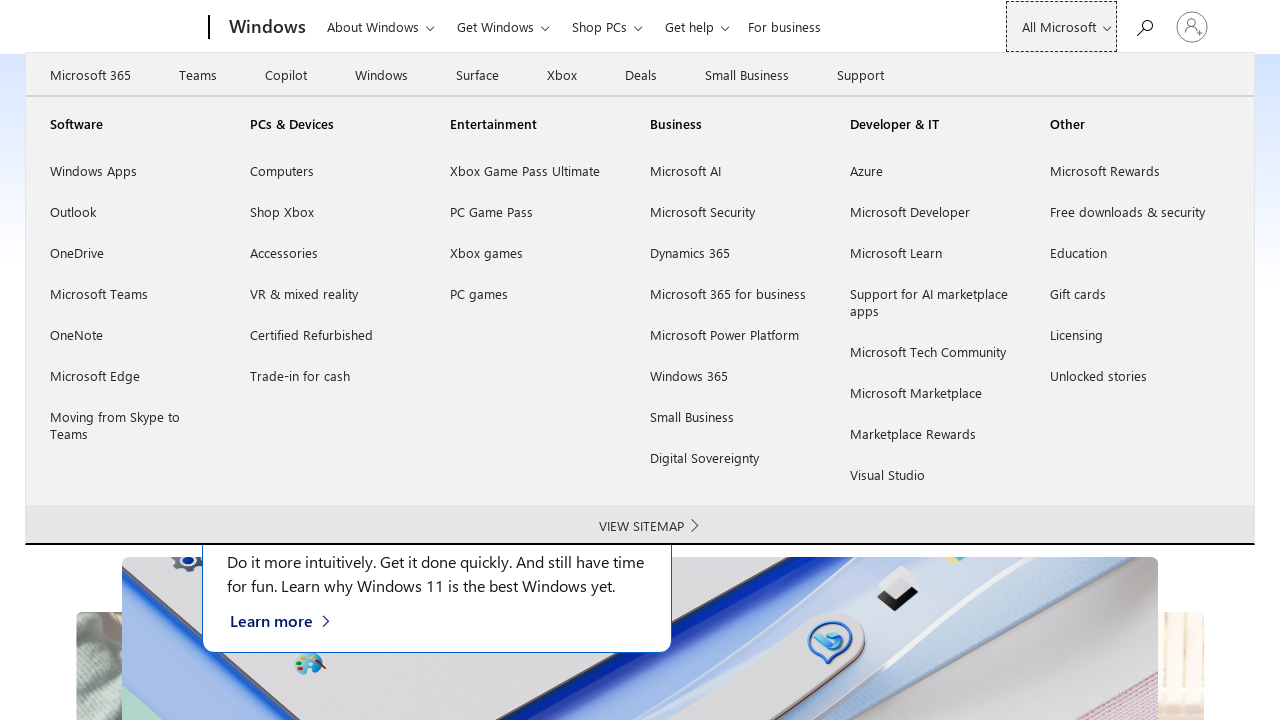

Listed menu item: Xbox
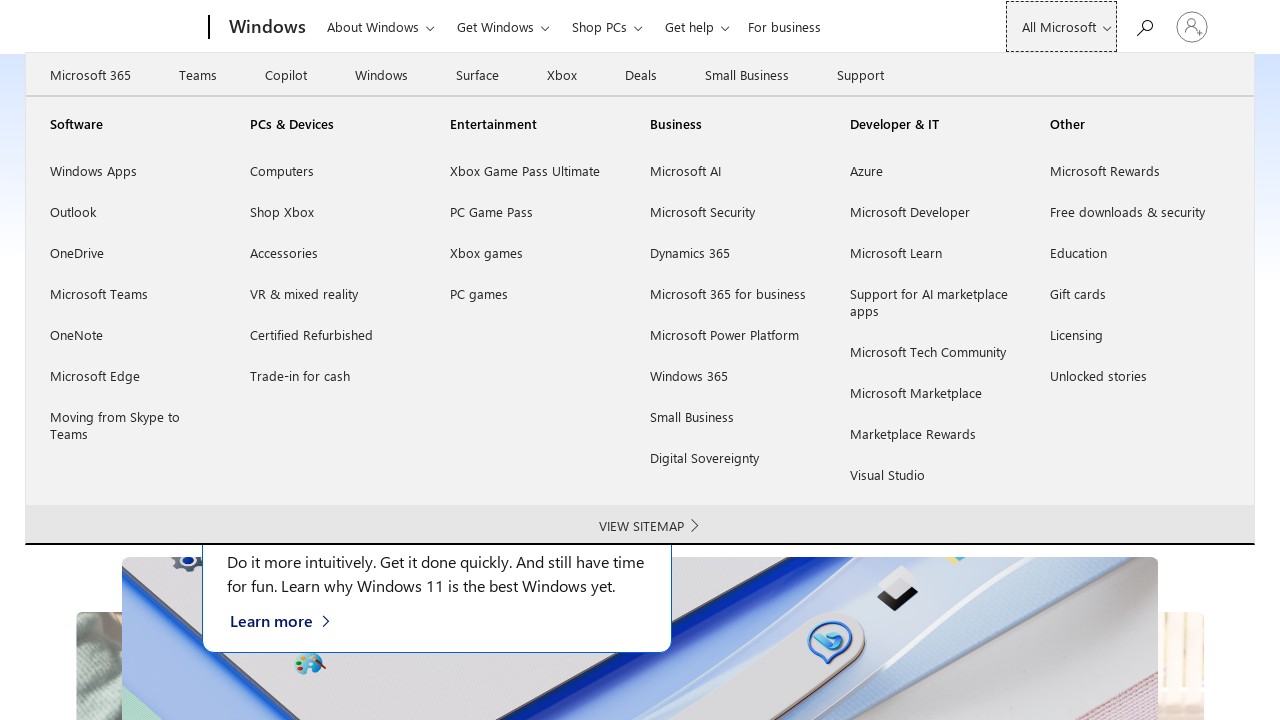

Listed menu item: Deals
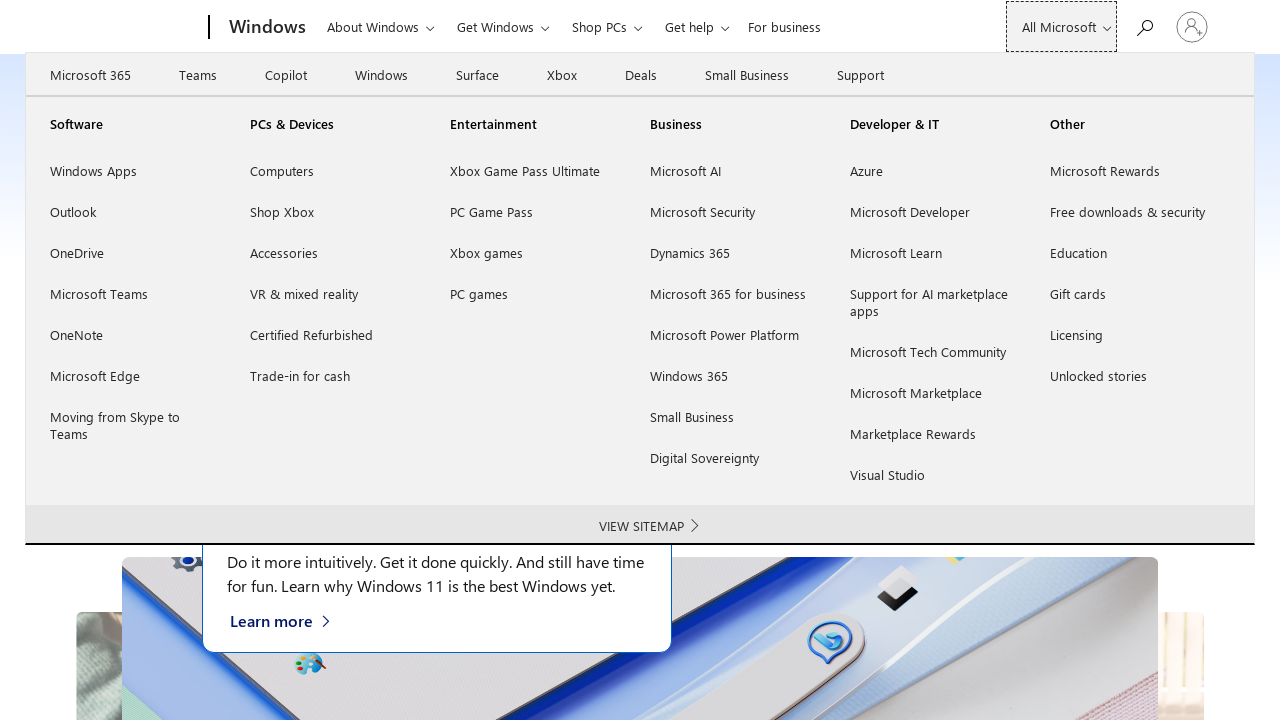

Listed menu item: Windows Apps
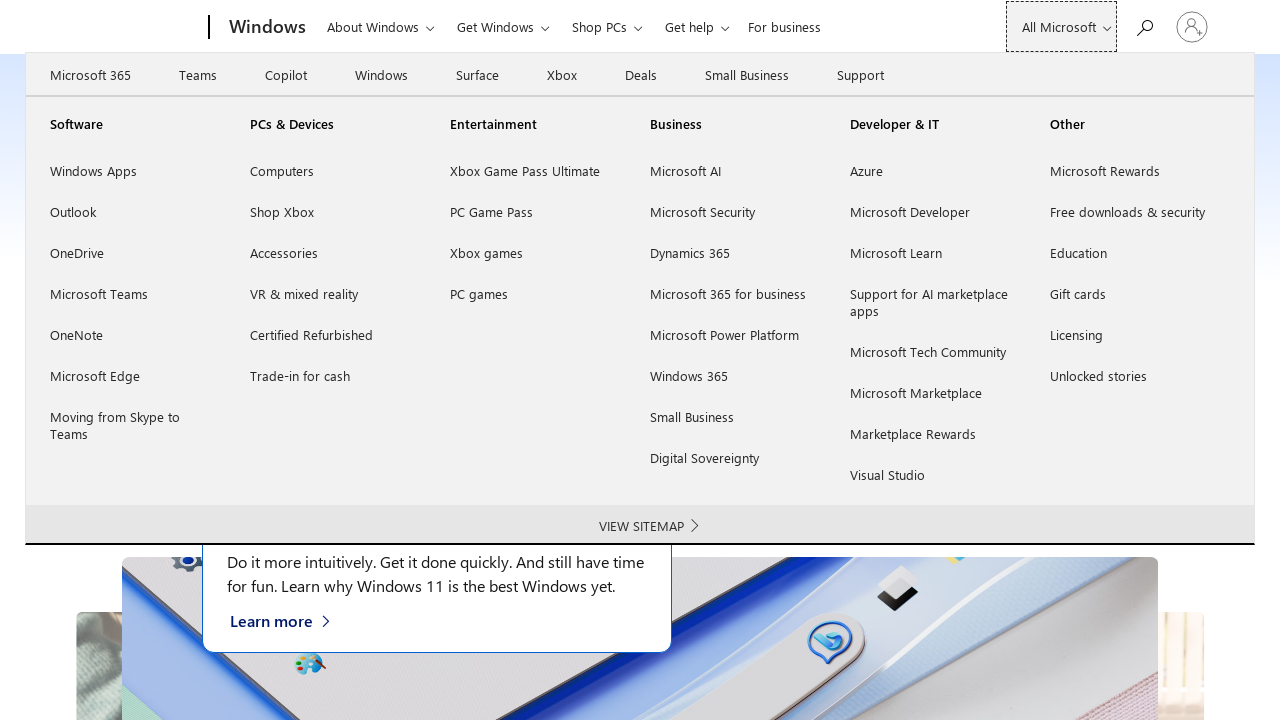

Listed menu item: Outlook
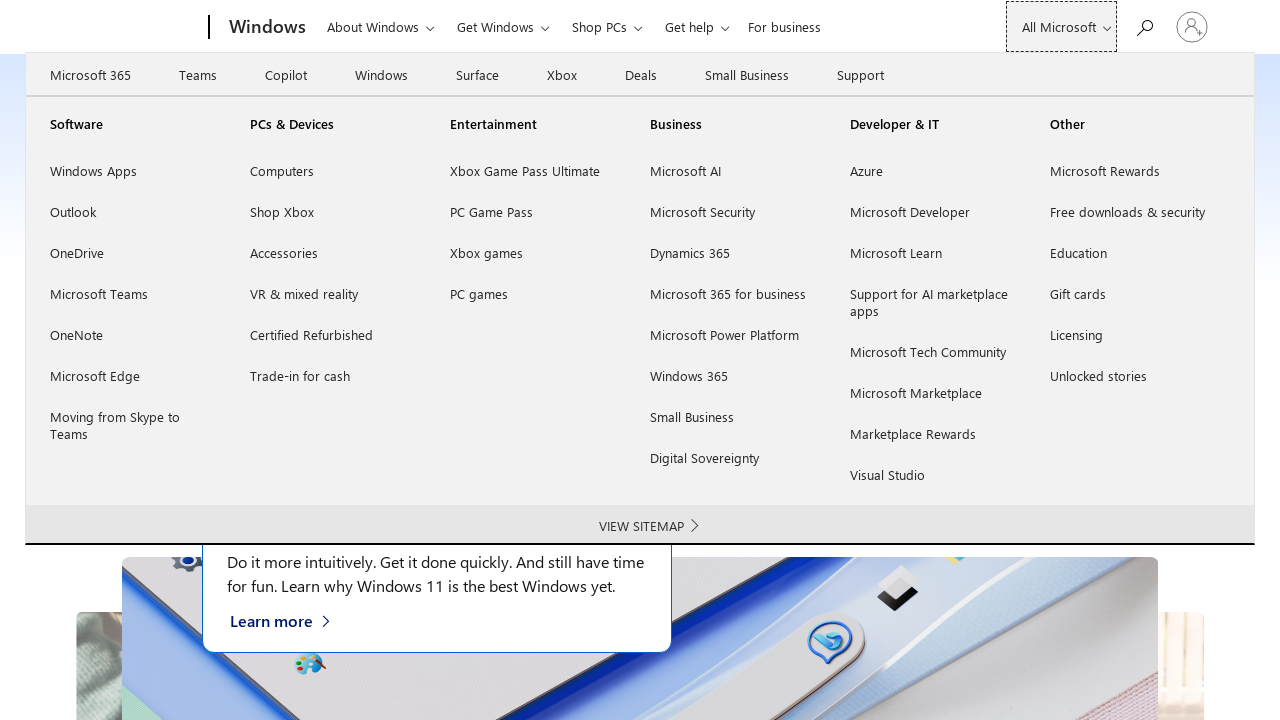

Listed menu item: OneDrive
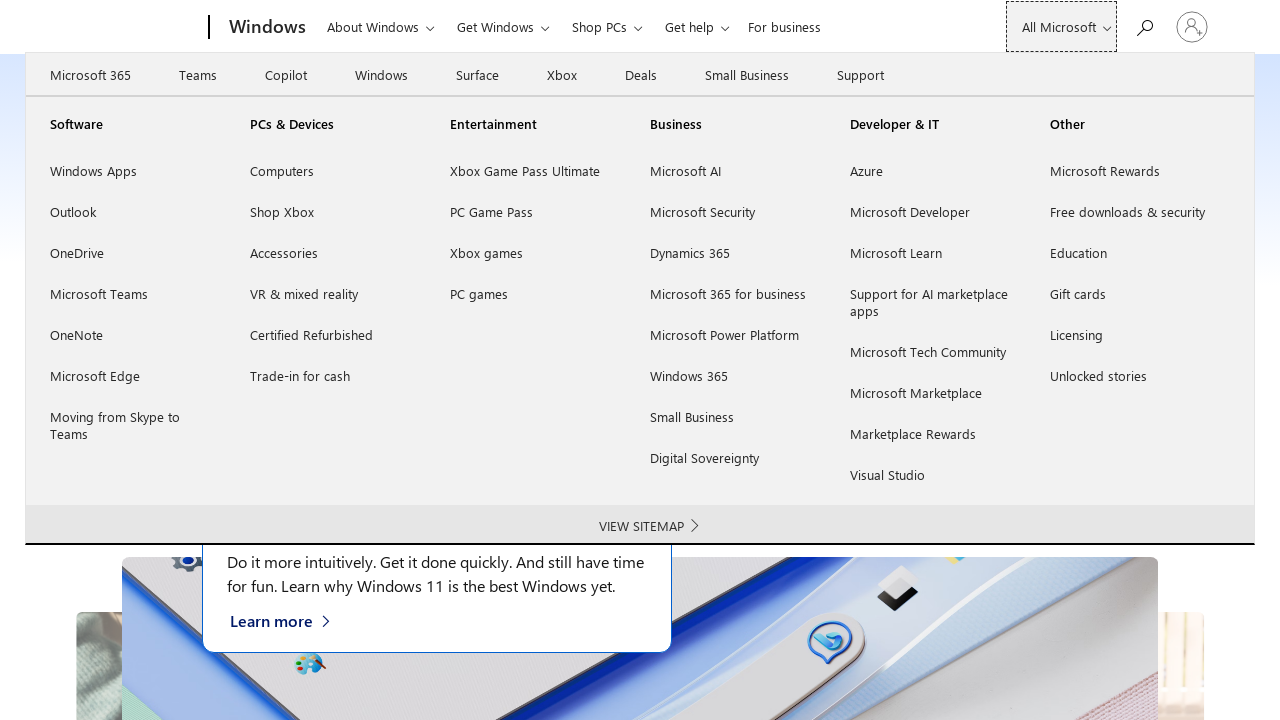

Listed menu item: Microsoft Teams
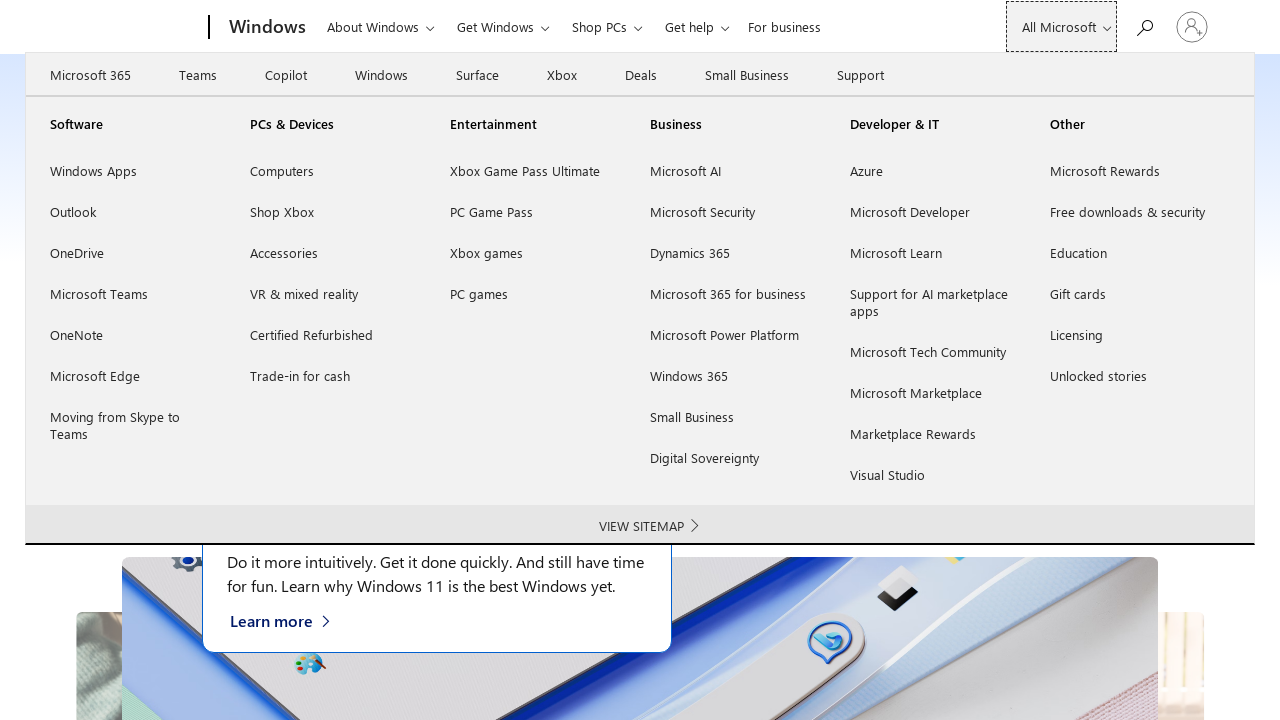

Listed menu item: OneNote
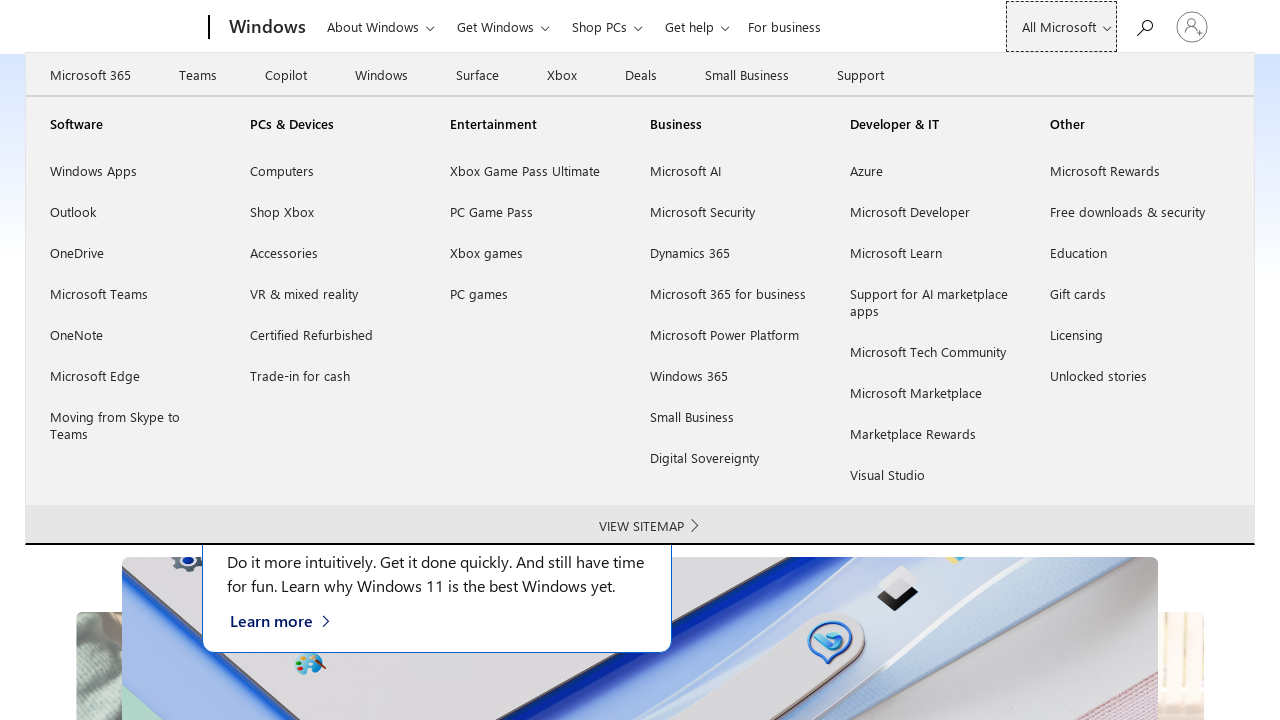

Listed menu item: Microsoft Edge
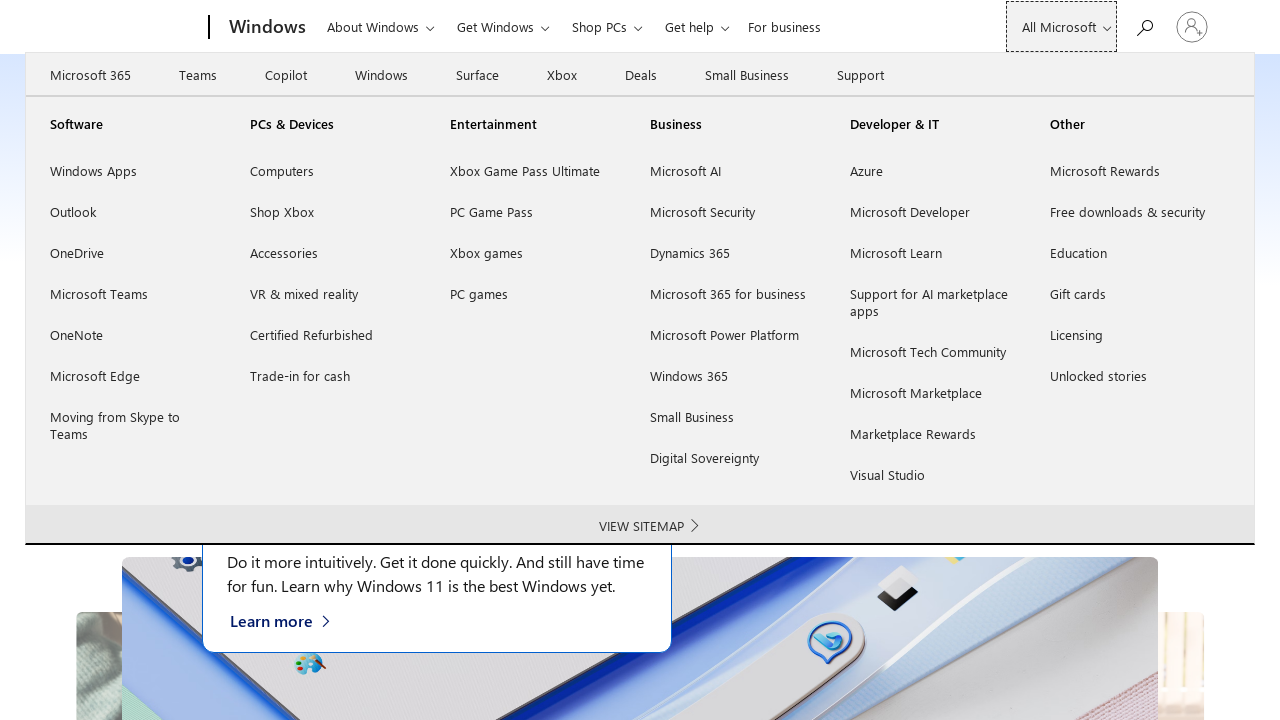

Listed menu item: Moving from Skype to Teams
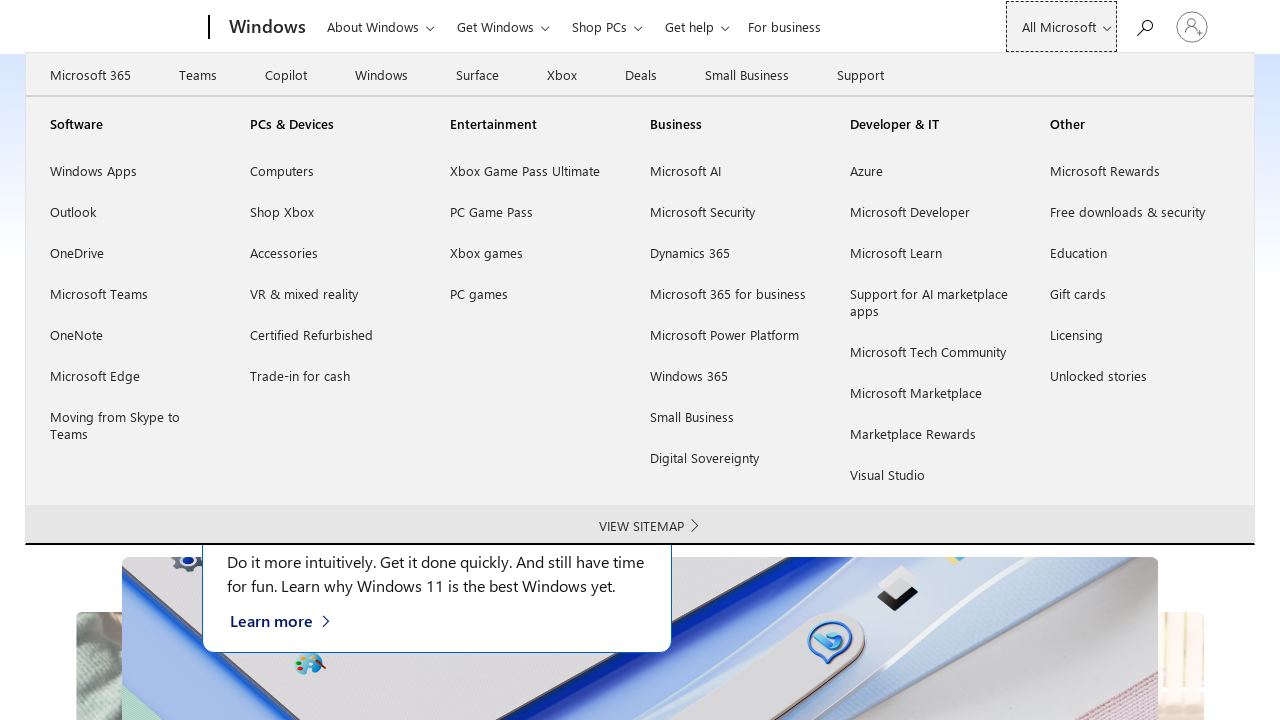

Listed menu item: Computers
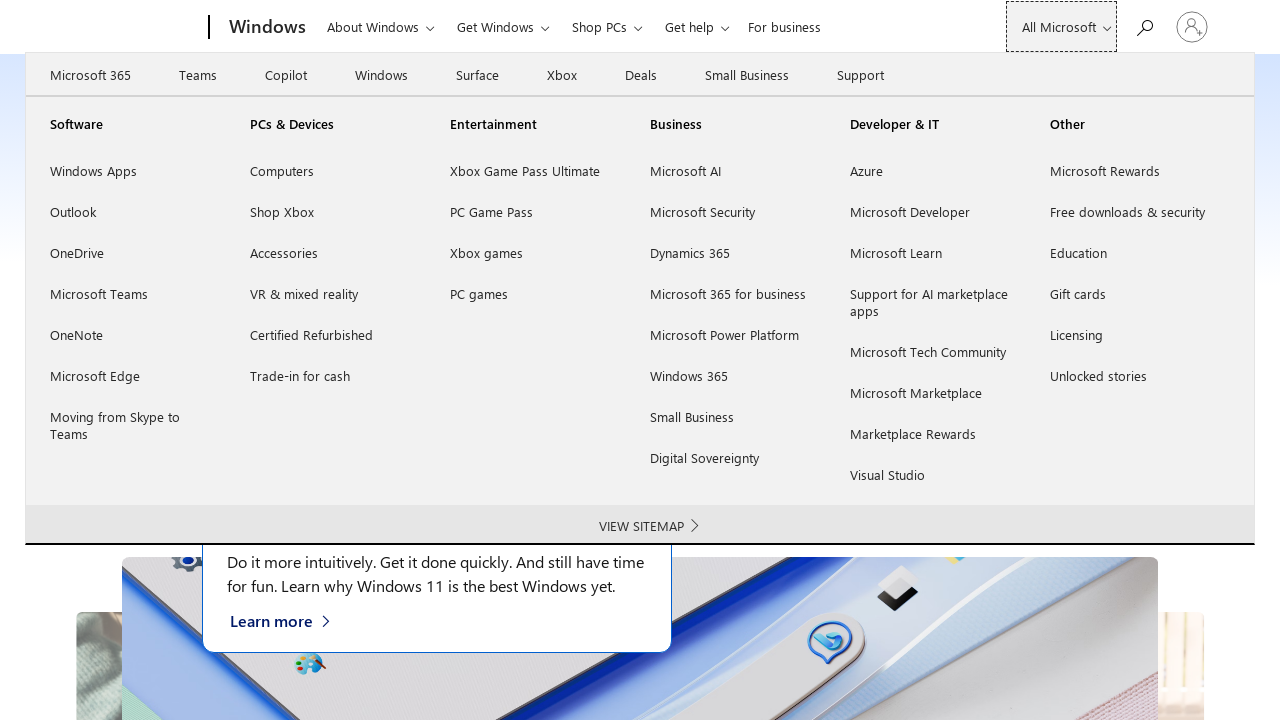

Listed menu item: Shop Xbox
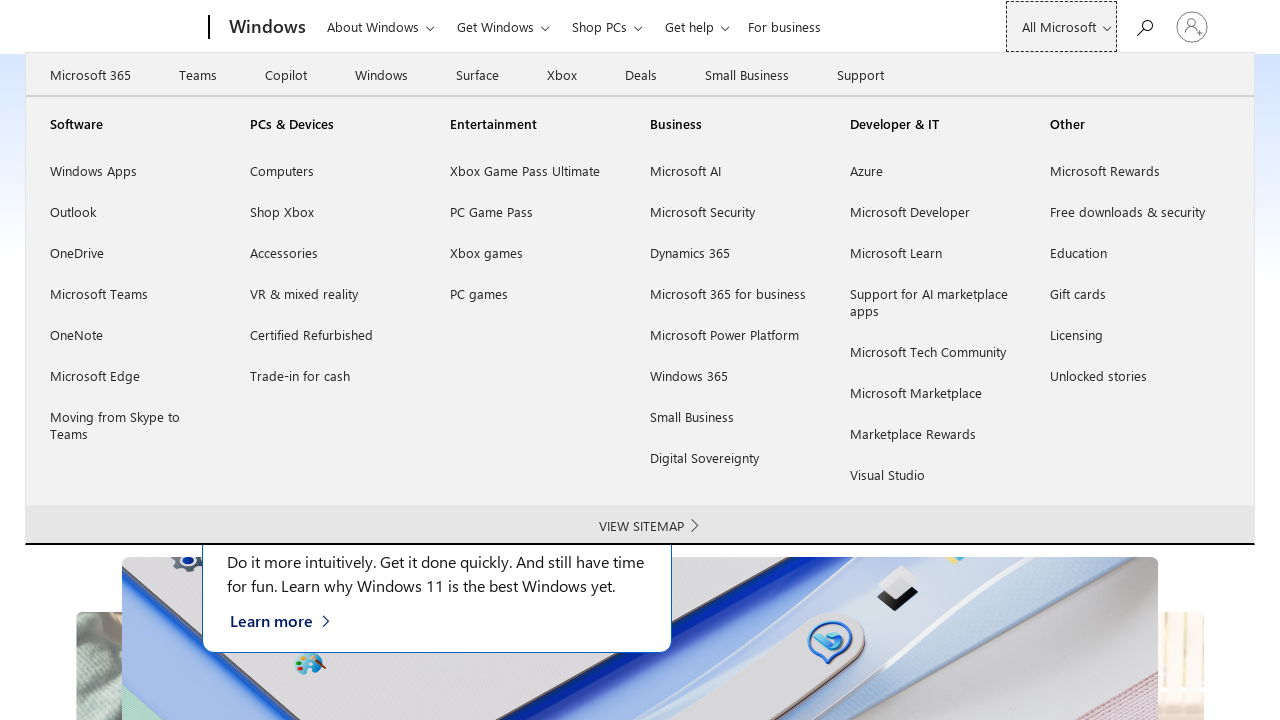

Listed menu item: Accessories
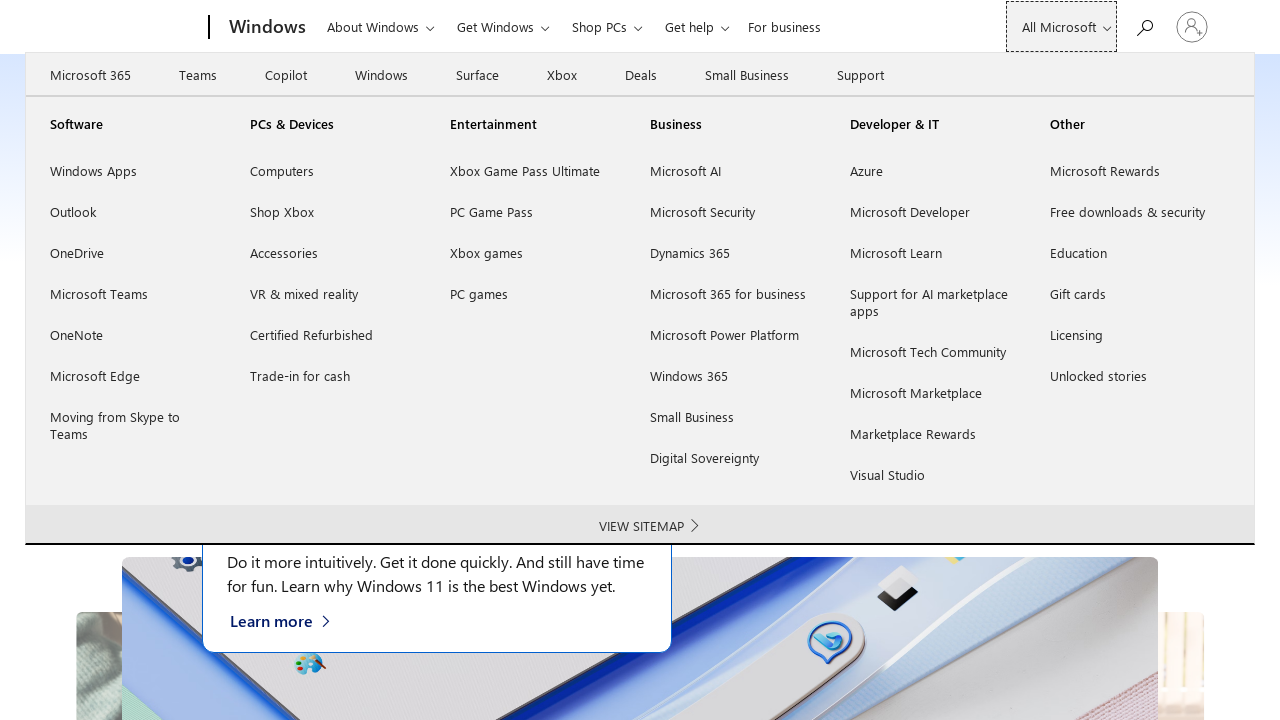

Listed menu item: VR & mixed reality
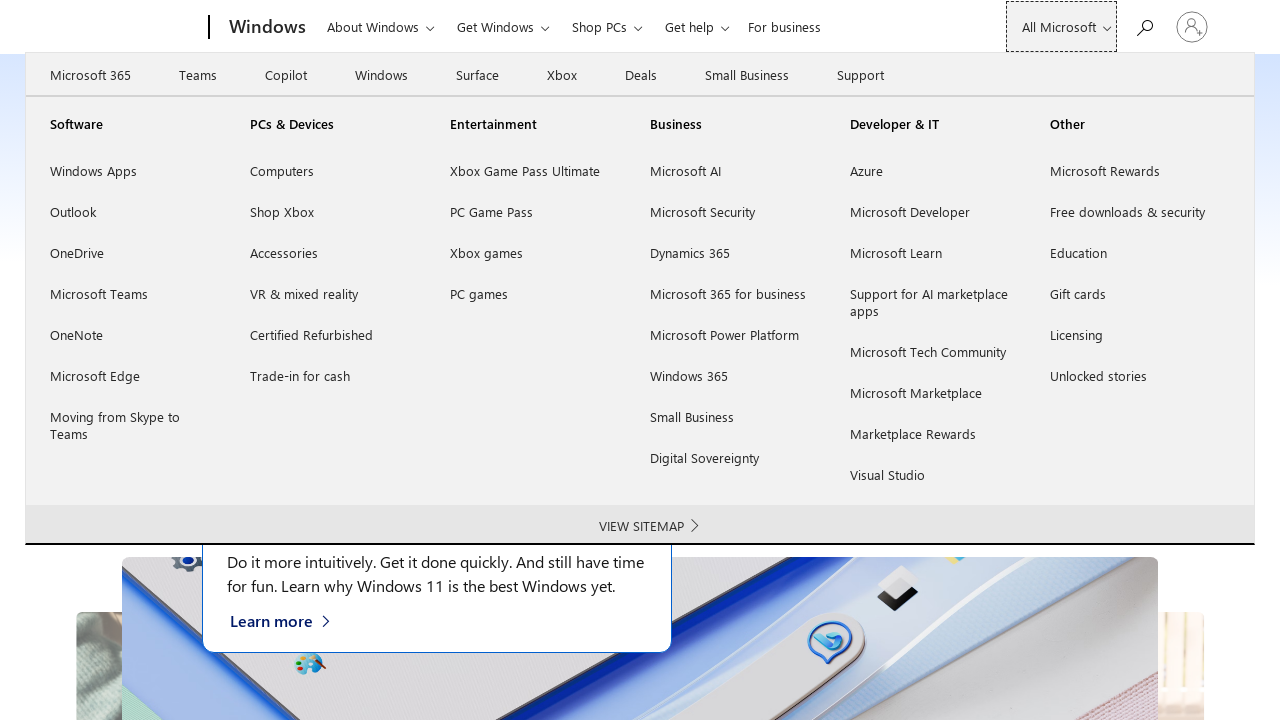

Listed menu item: Certified Refurbished
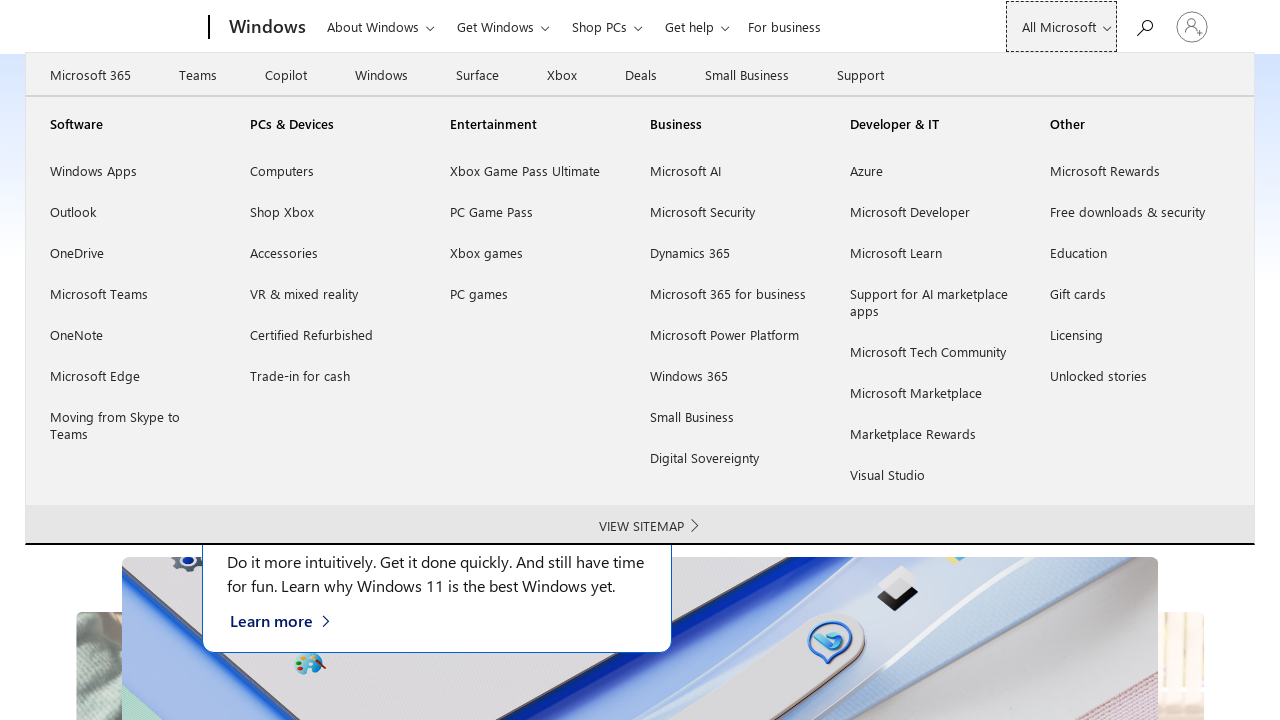

Listed menu item: Trade-in for cash
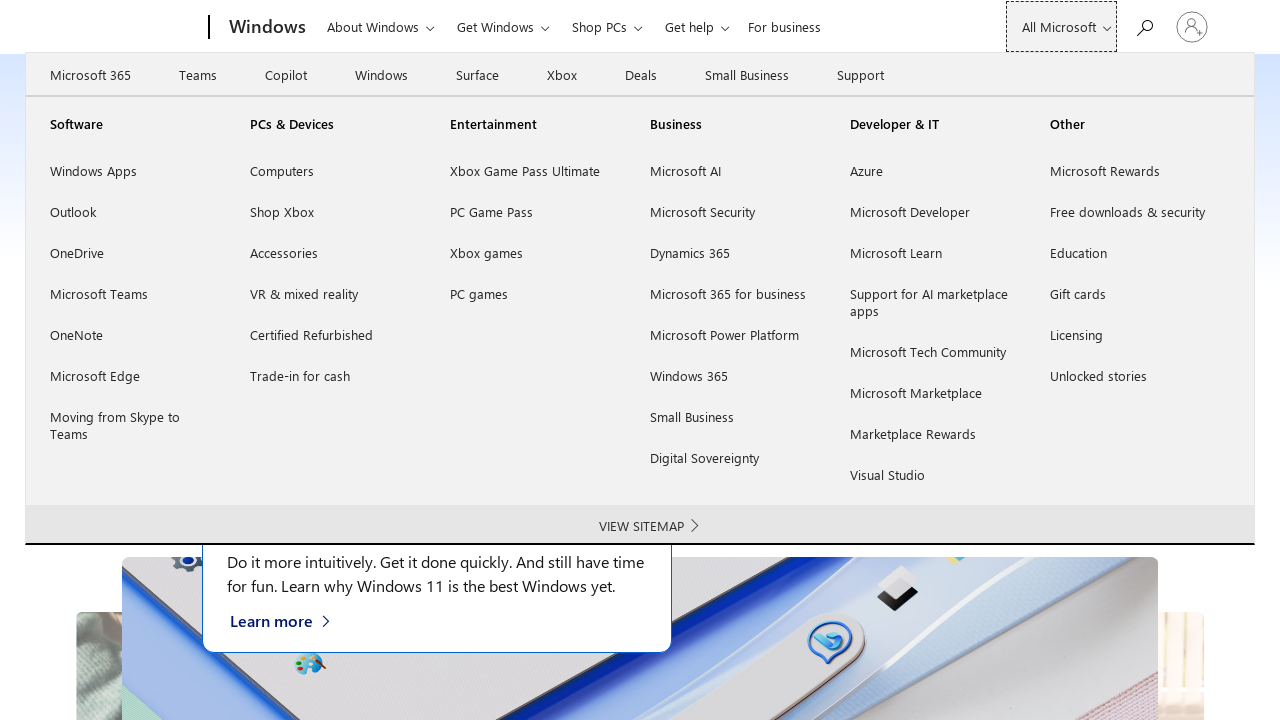

Listed menu item: Xbox Game Pass Ultimate
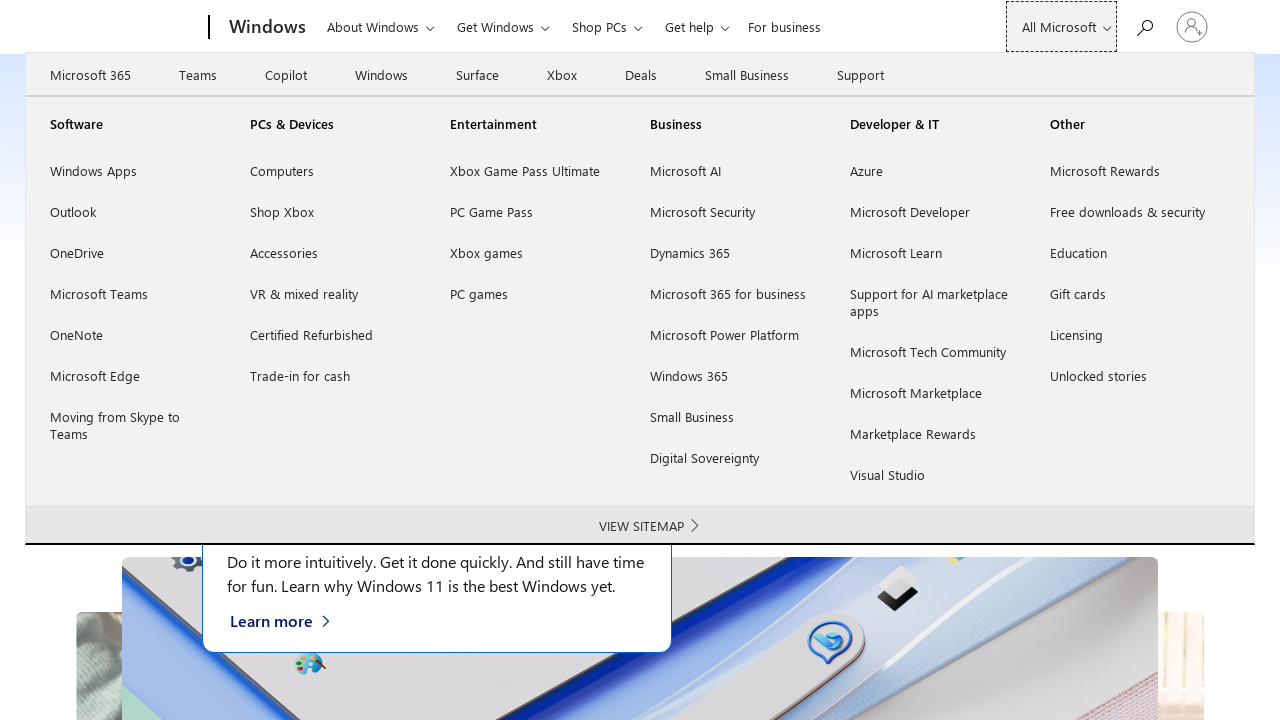

Listed menu item: PC Game Pass
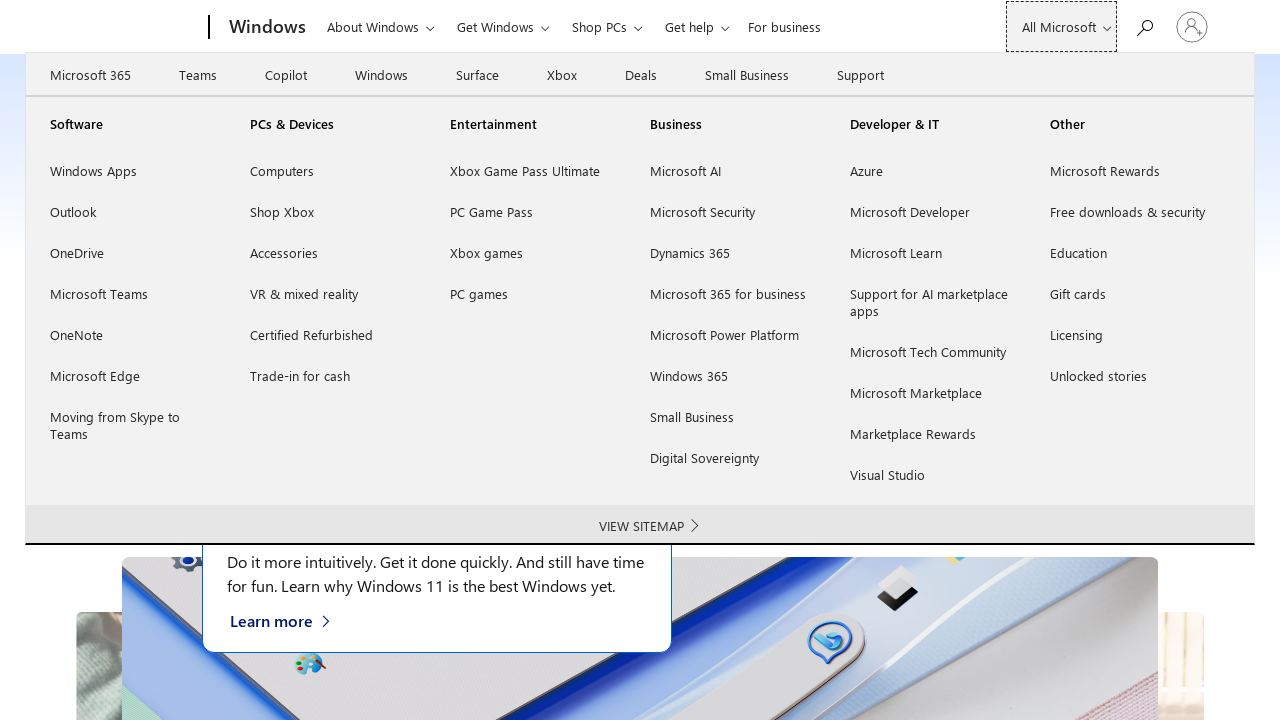

Listed menu item: Xbox games
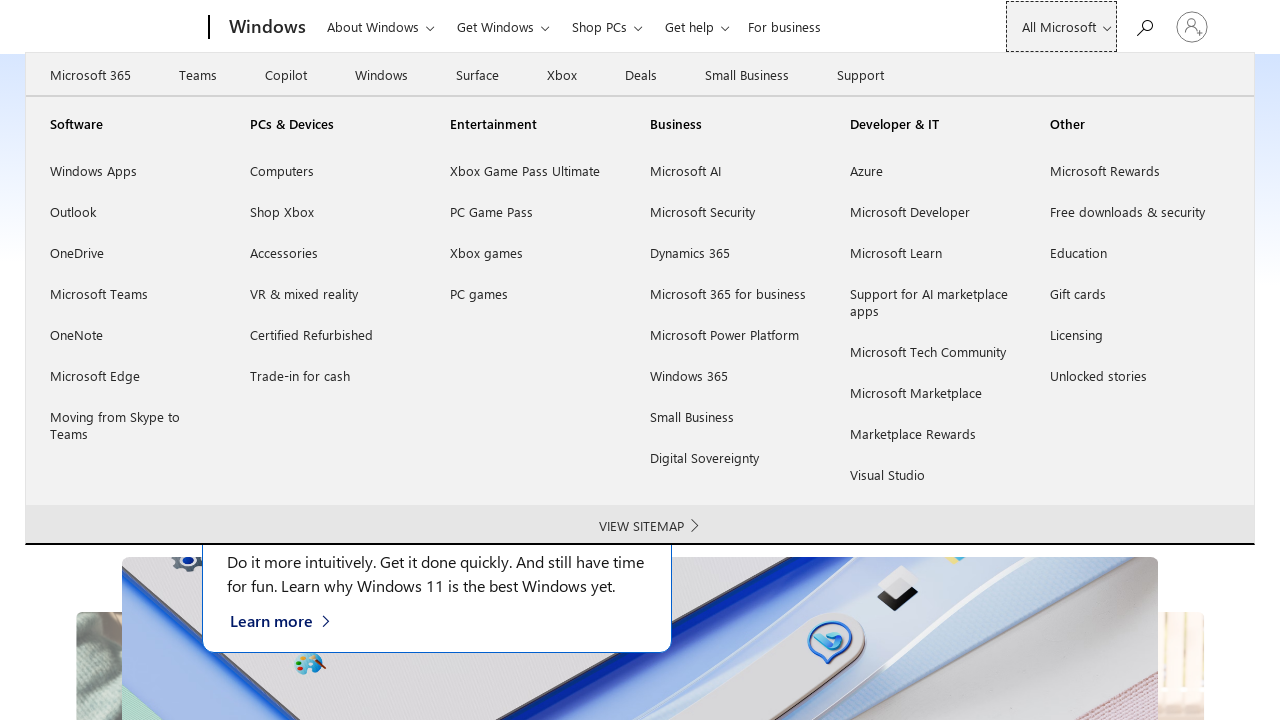

Listed menu item: PC games
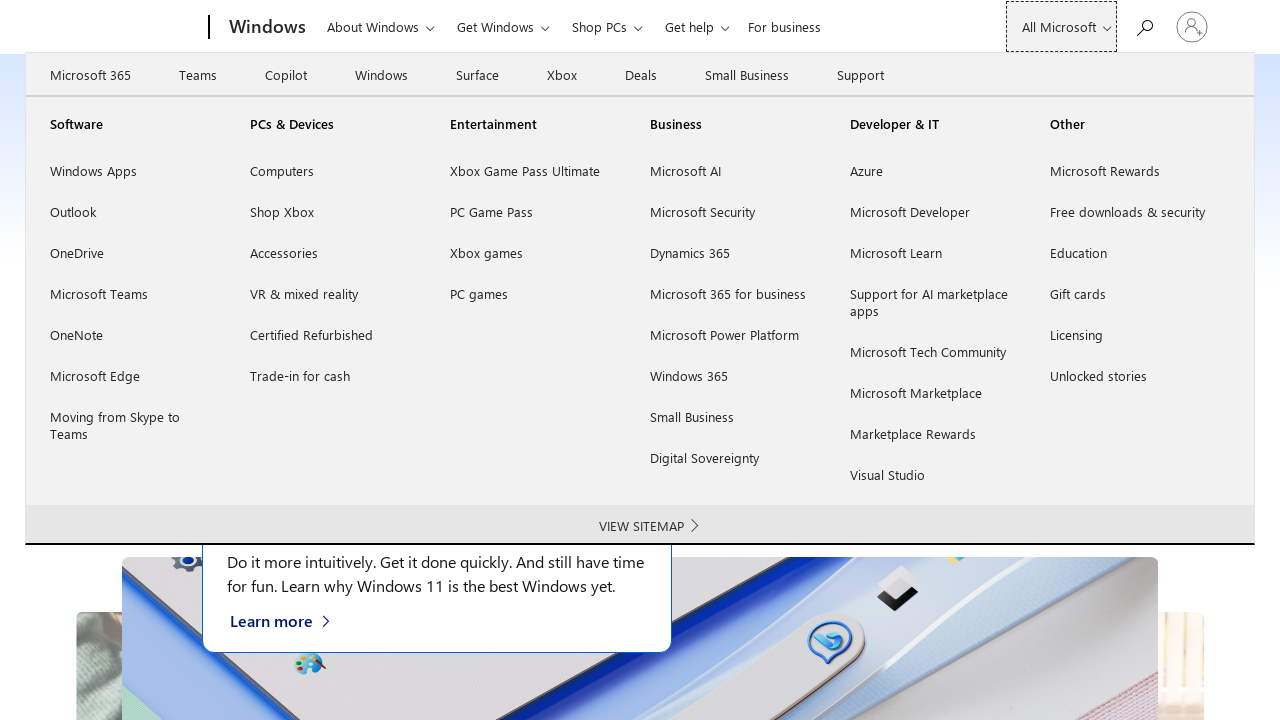

Listed menu item: Microsoft AI
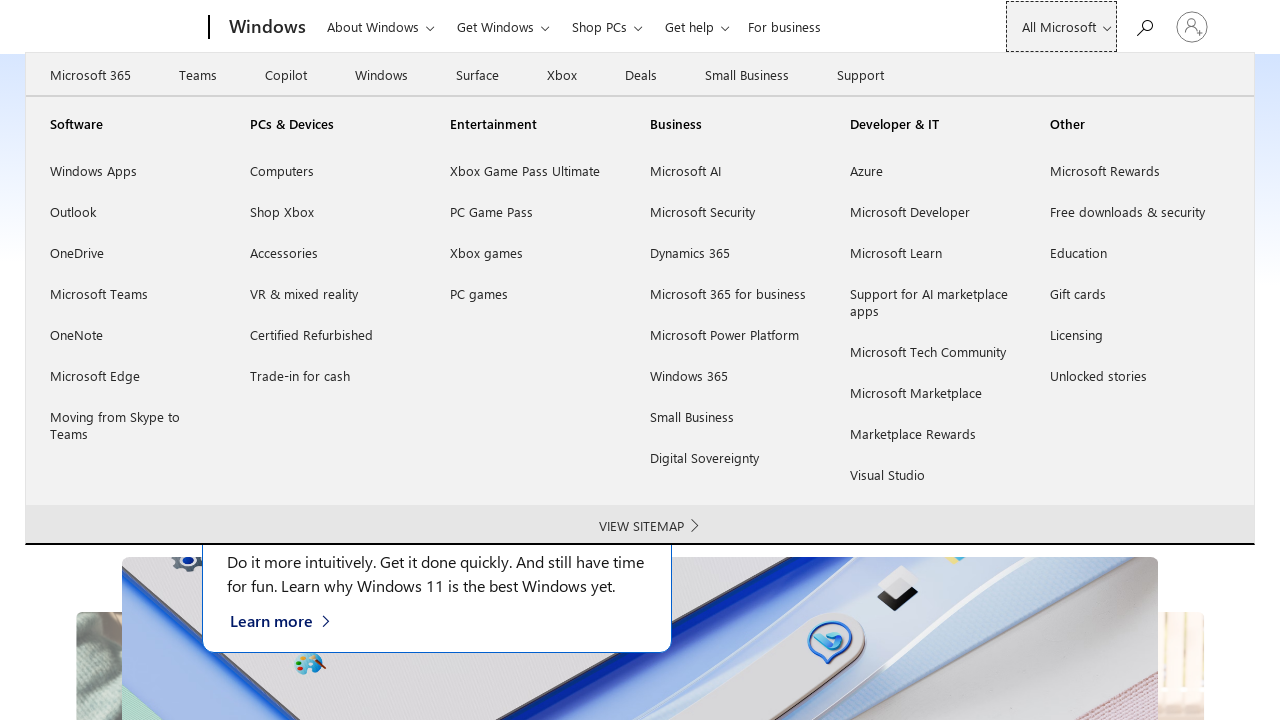

Listed menu item: Microsoft Security
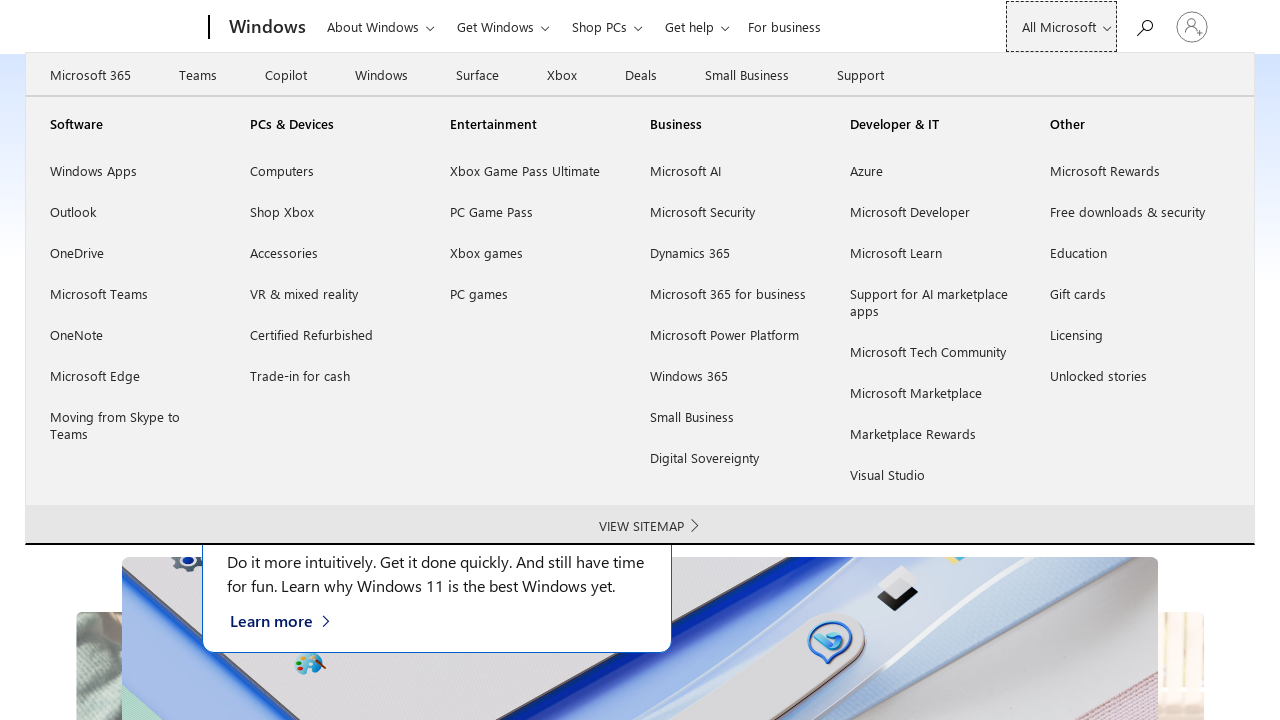

Listed menu item: Dynamics 365
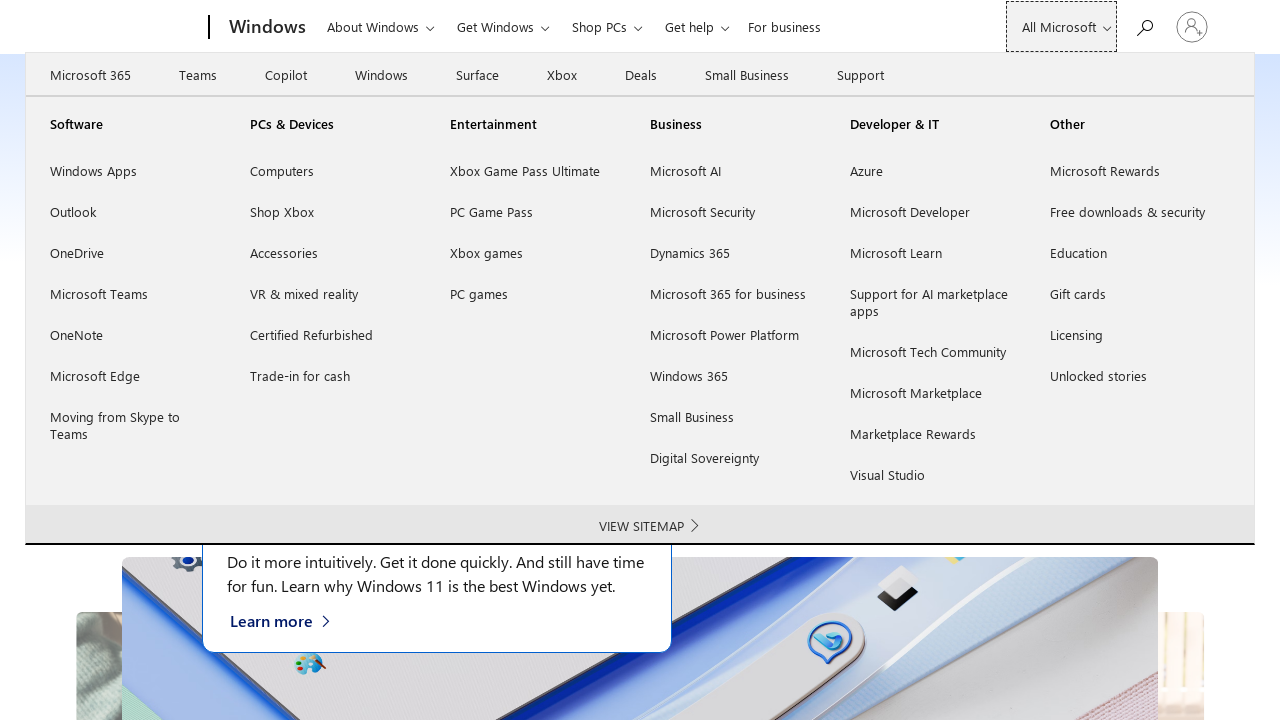

Listed menu item: Microsoft 365 for business
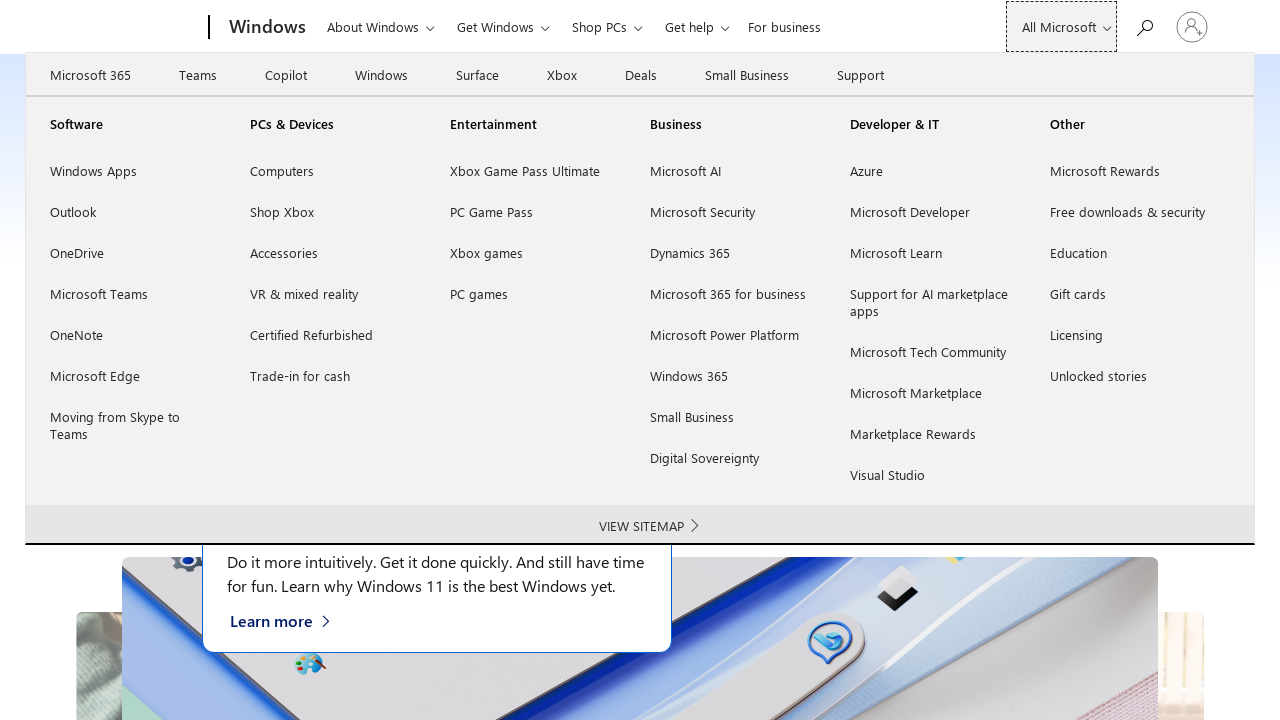

Listed menu item: Microsoft Power Platform
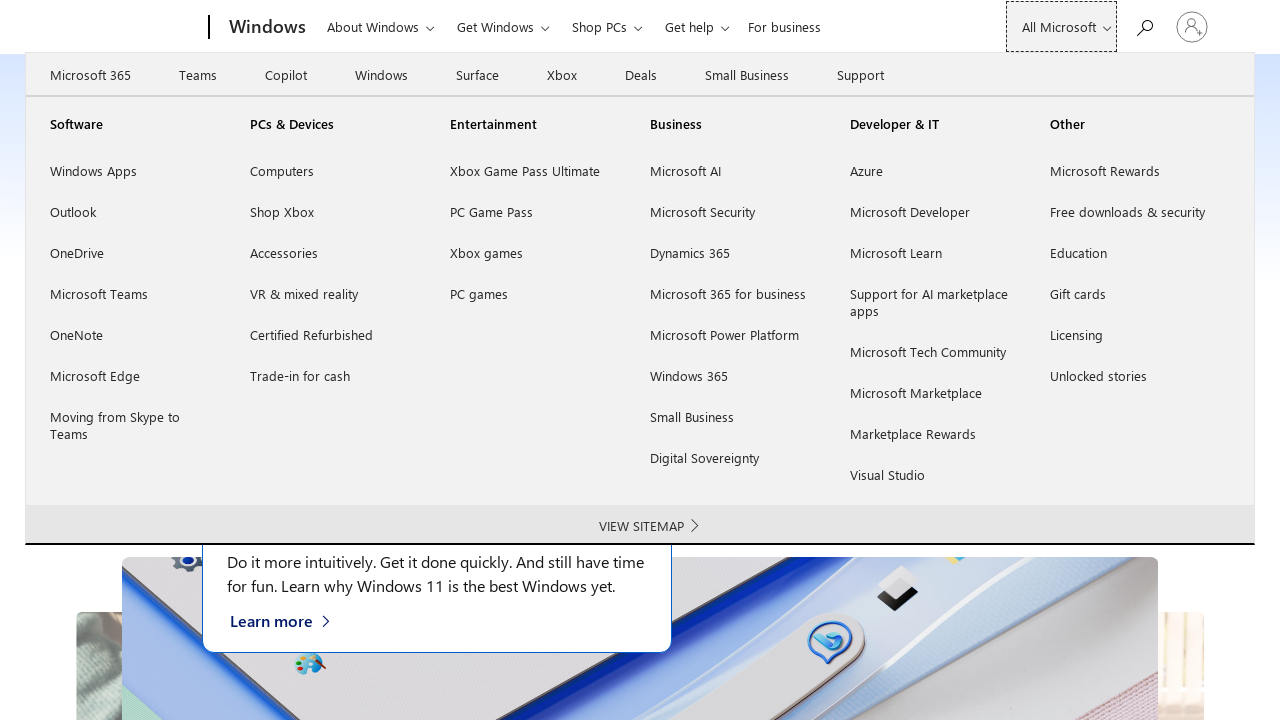

Listed menu item: Windows 365
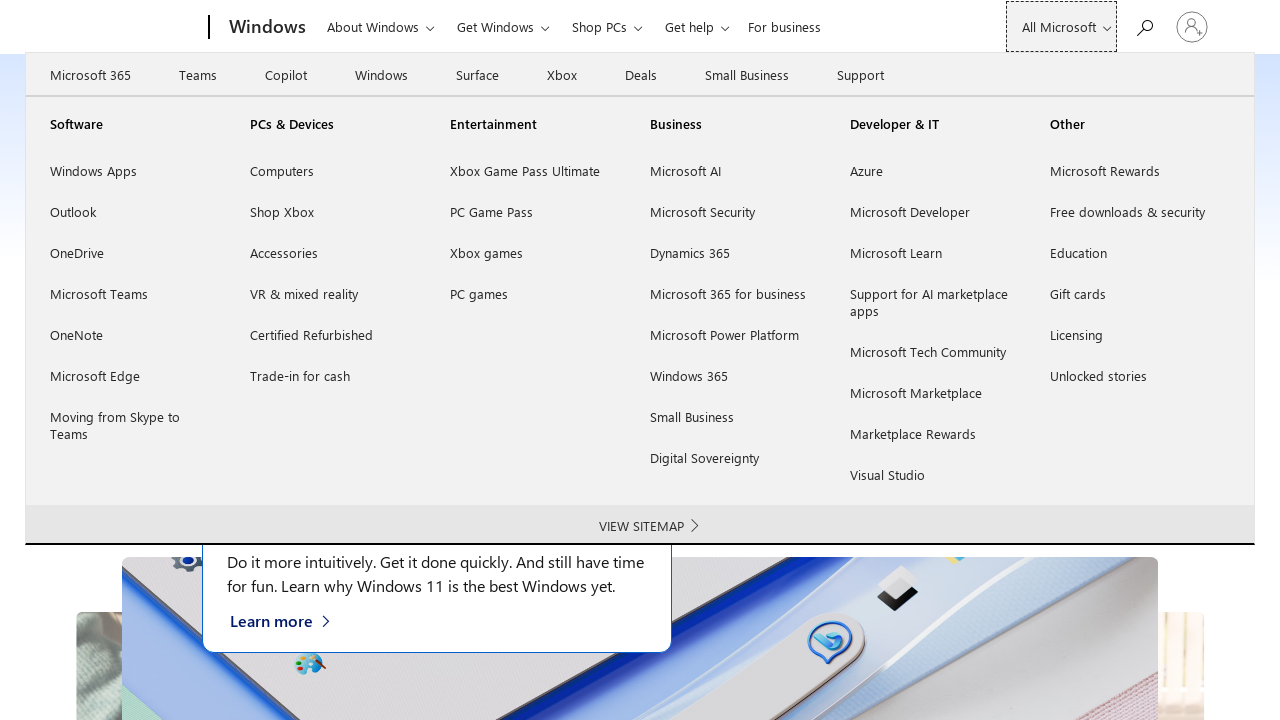

Listed menu item: Small Business
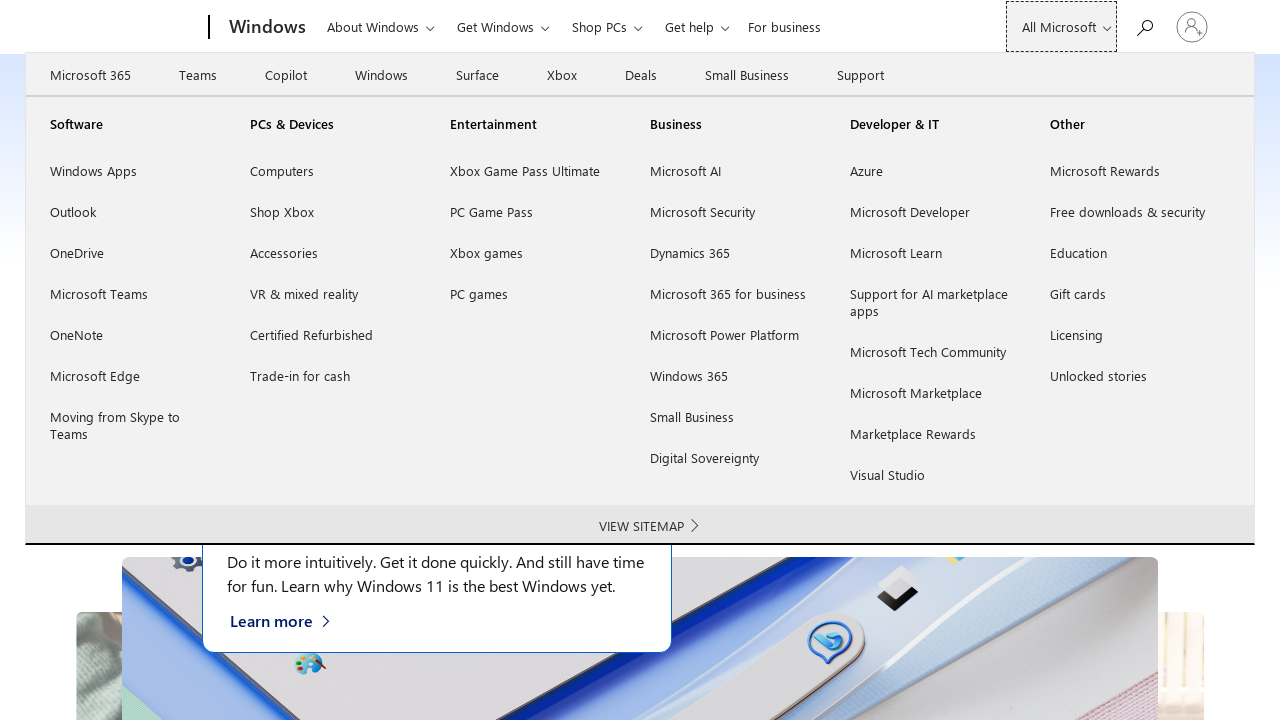

Listed menu item: Digital Sovereignty
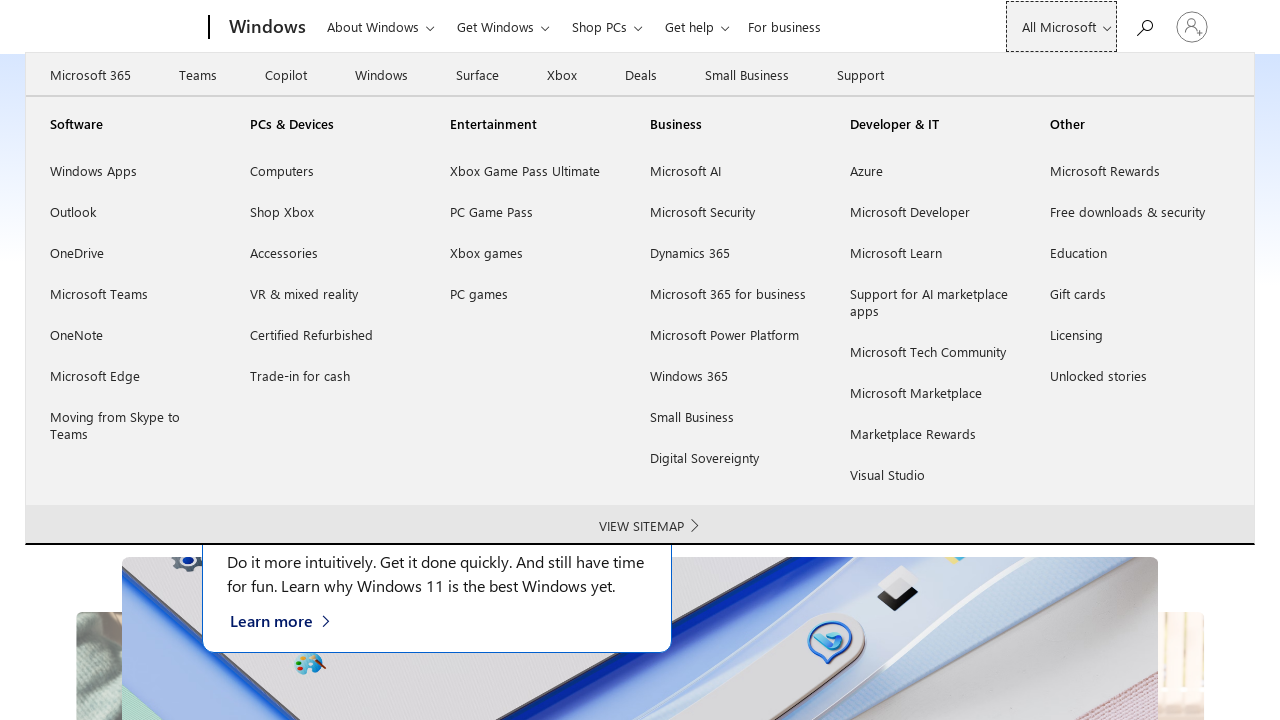

Listed menu item: Azure
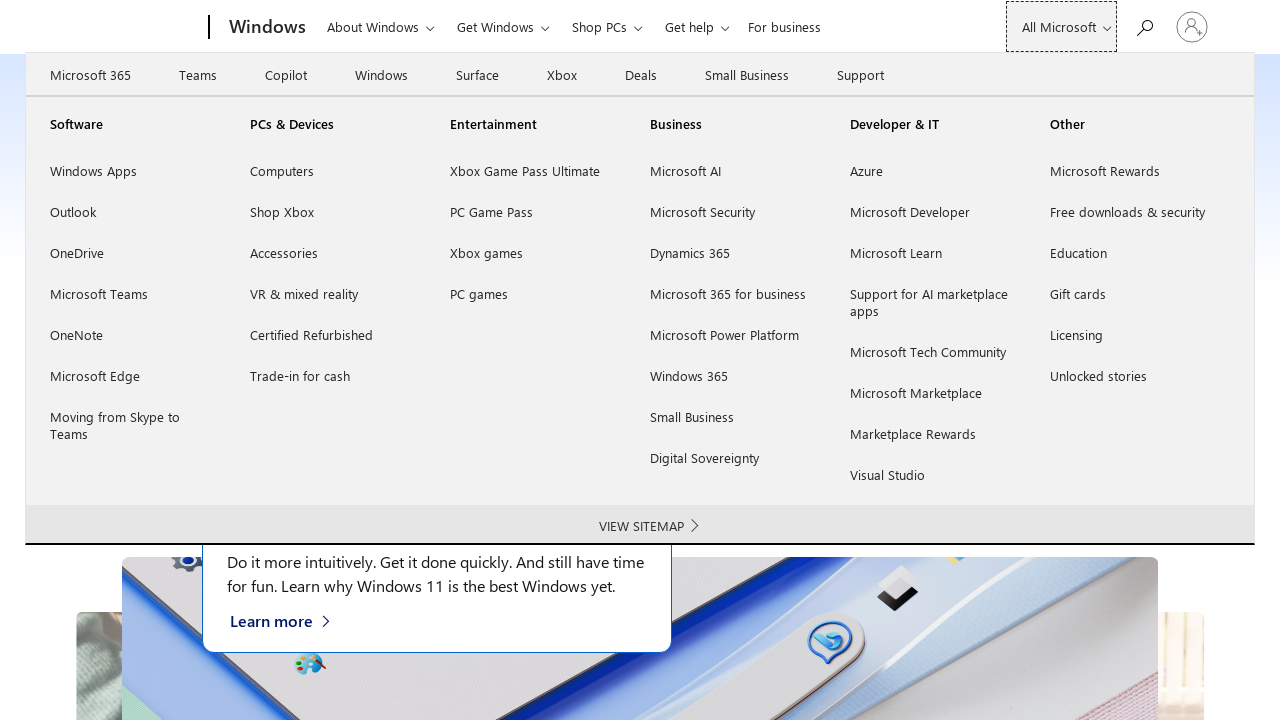

Listed menu item: Microsoft Developer
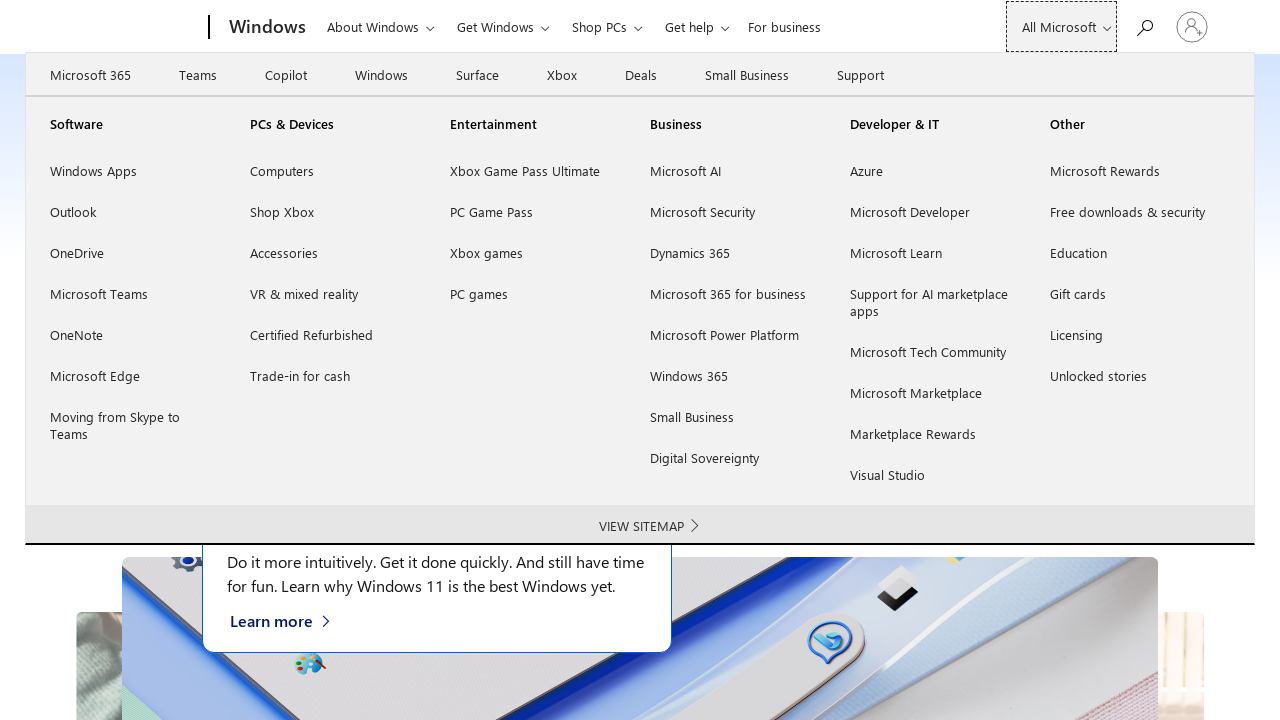

Listed menu item: Microsoft Learn
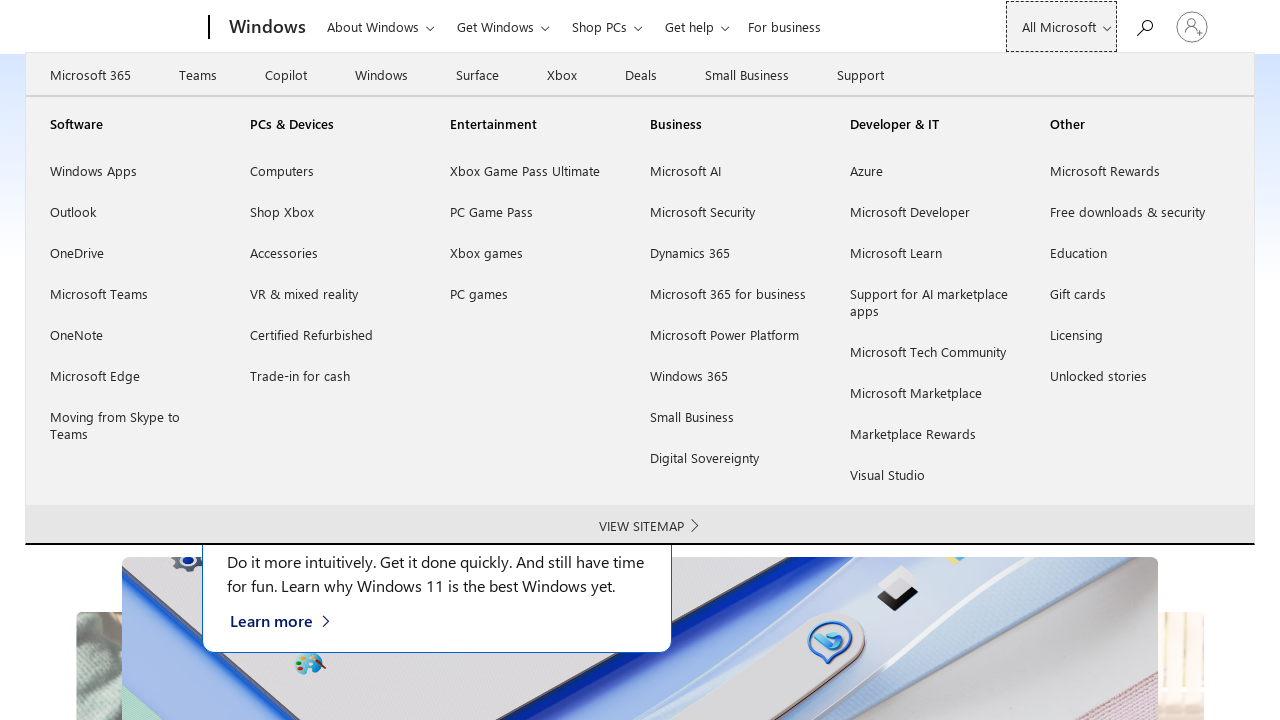

Listed menu item: Support for AI marketplace apps
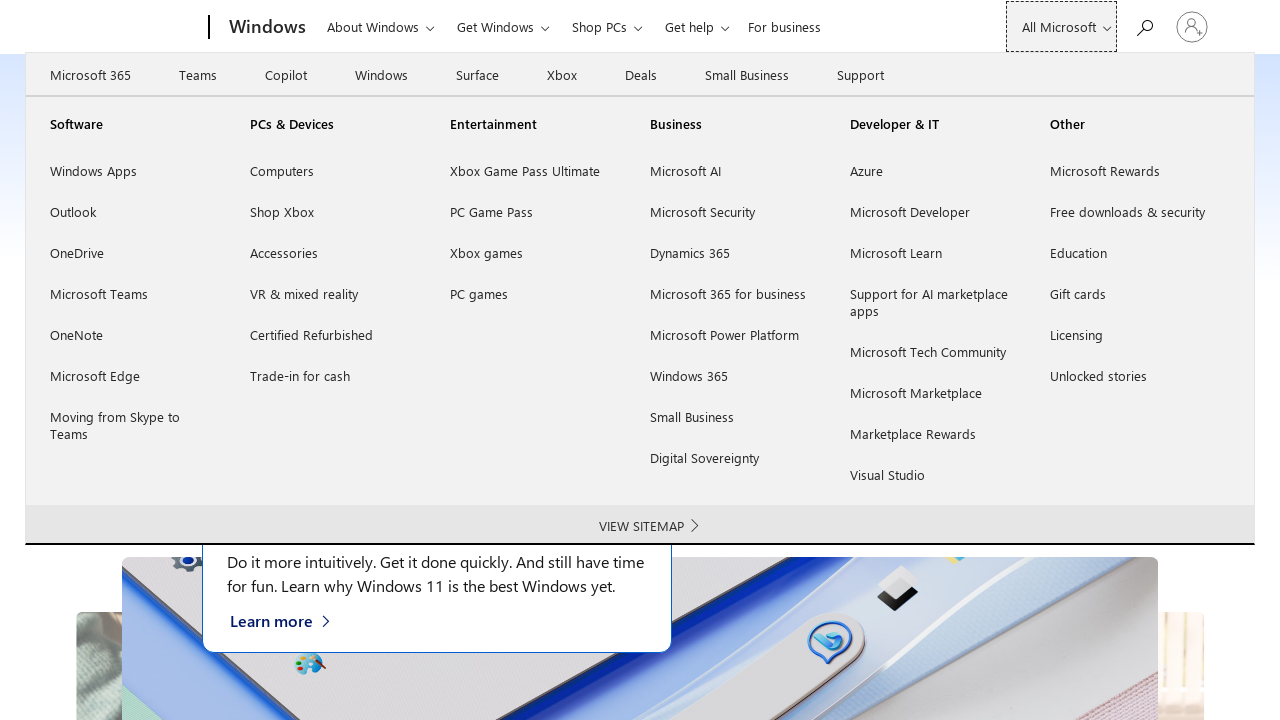

Listed menu item: Microsoft Tech Community
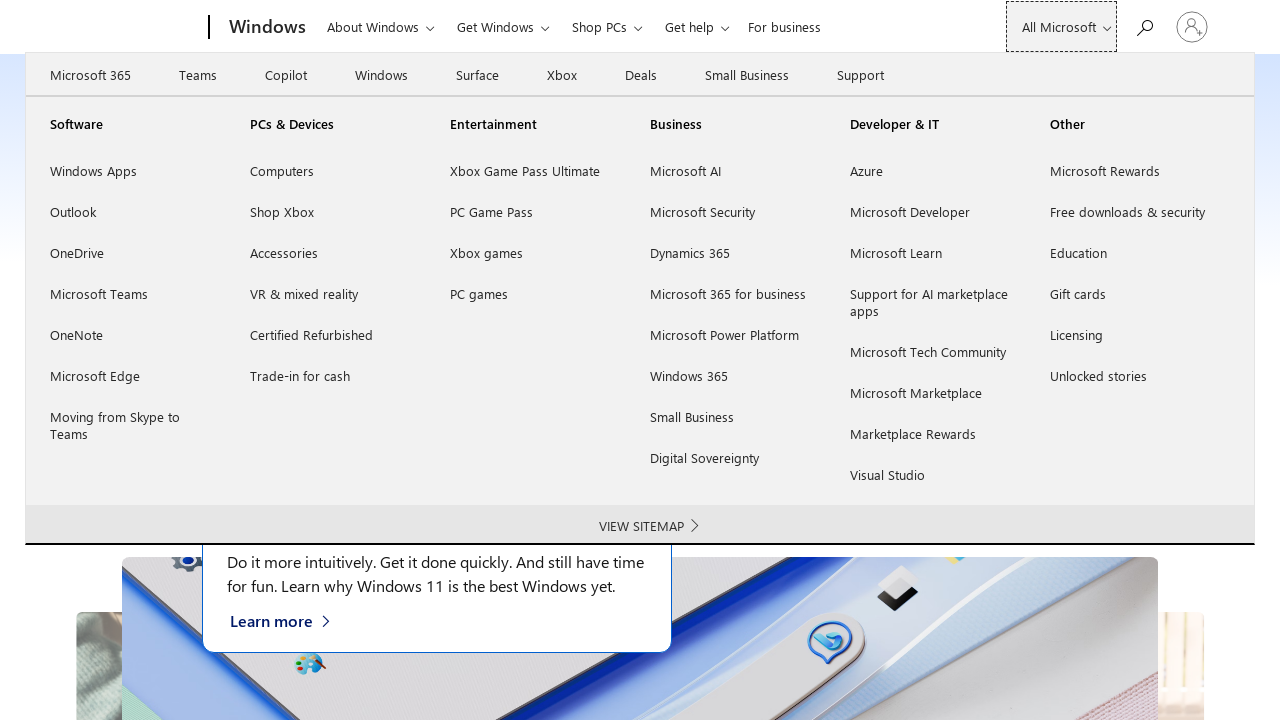

Listed menu item: Microsoft Marketplace
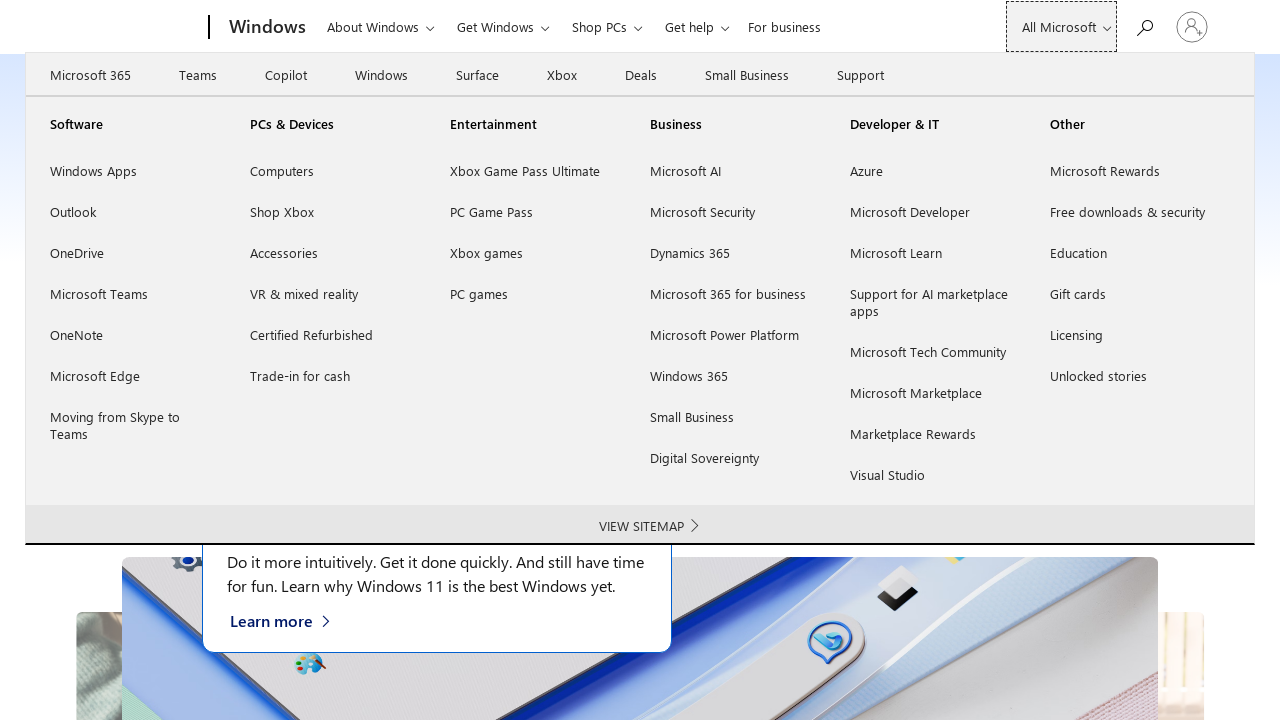

Listed menu item: Marketplace Rewards
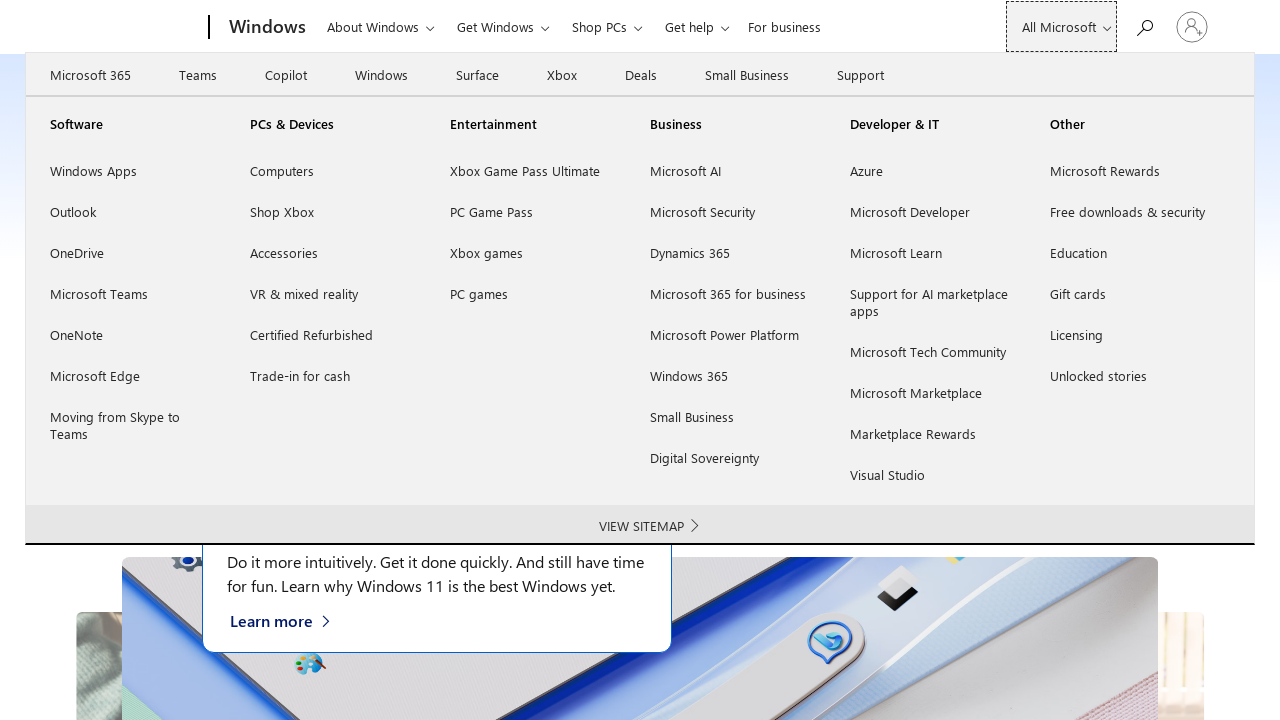

Listed menu item: Visual Studio
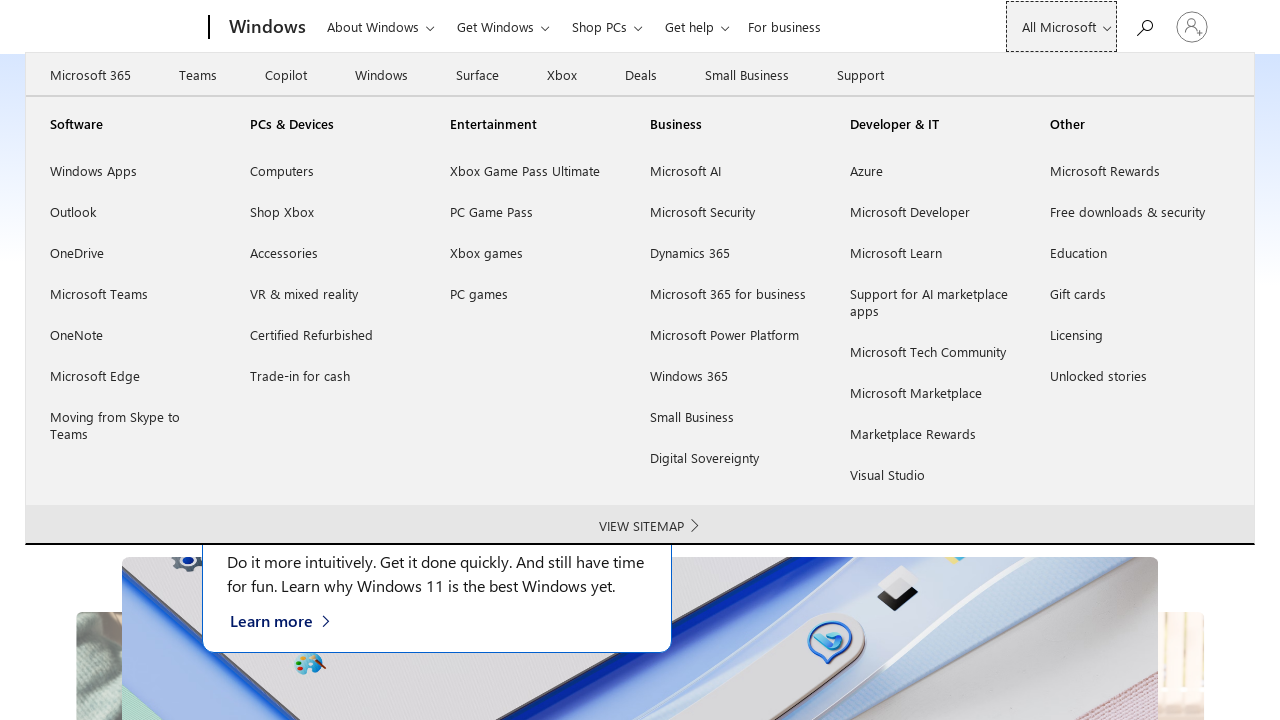

Listed menu item: Microsoft Rewards 
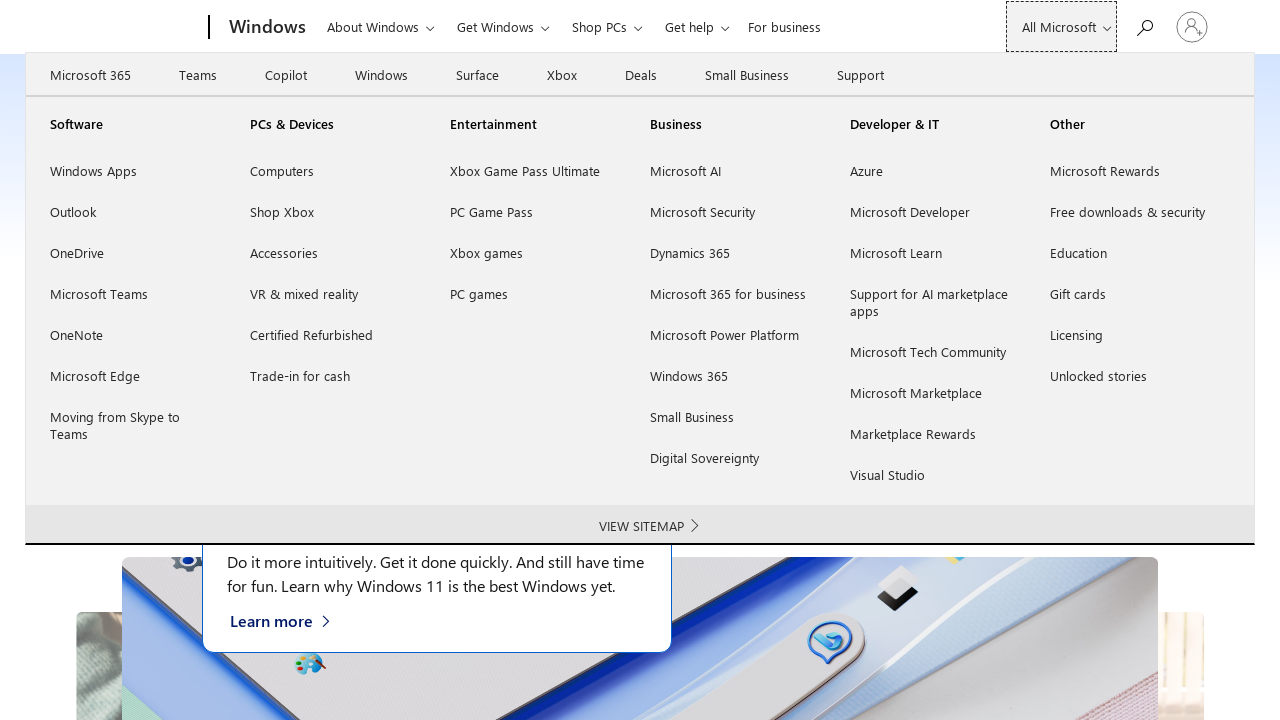

Listed menu item: Free downloads & security
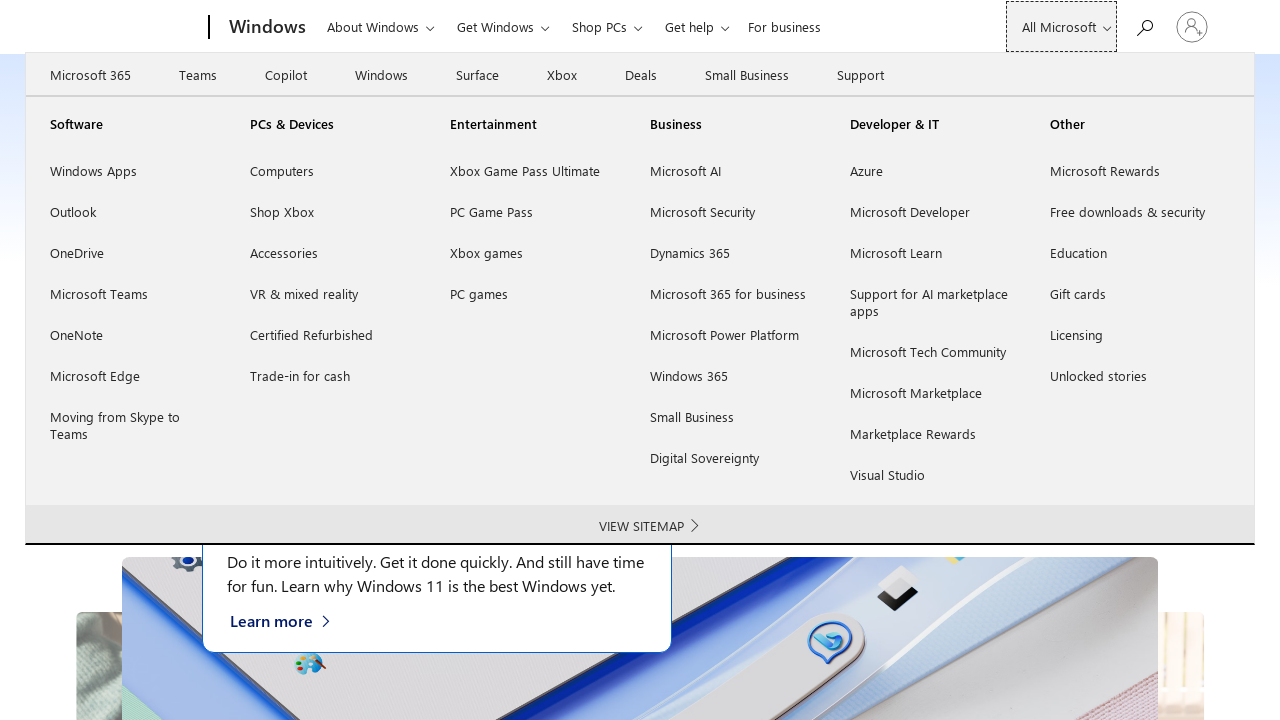

Listed menu item: Education
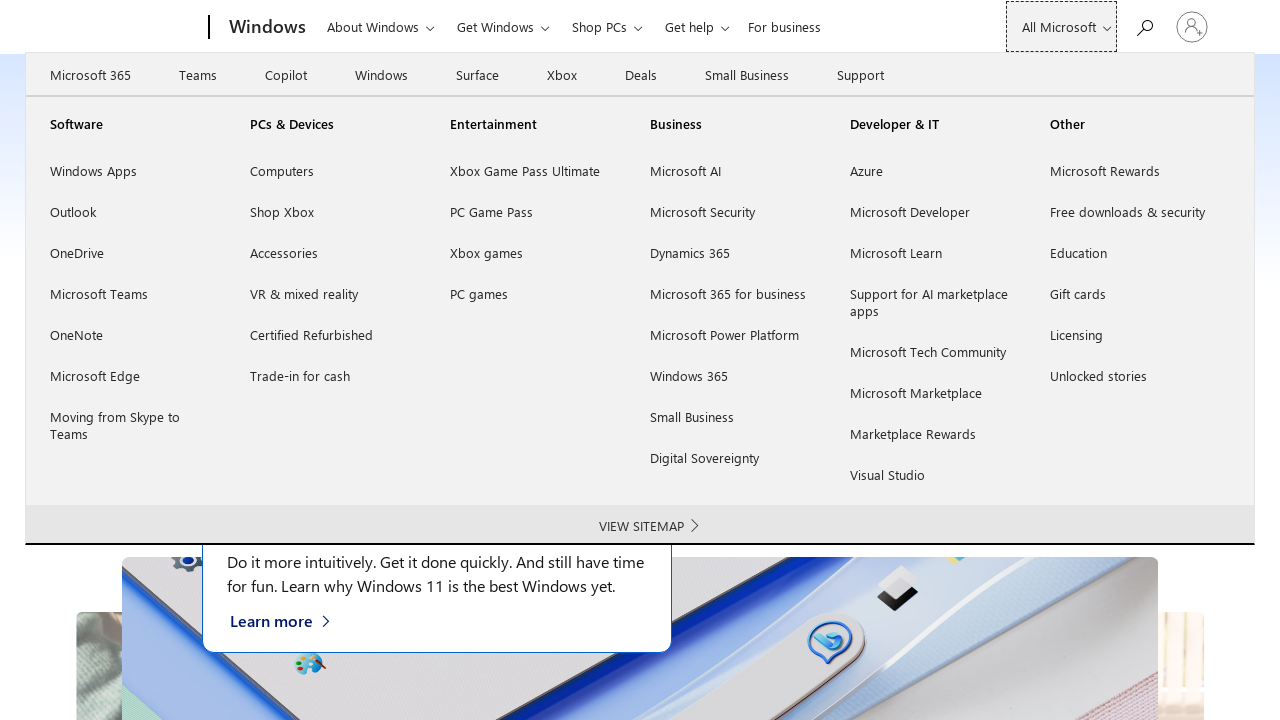

Listed menu item: Gift cards
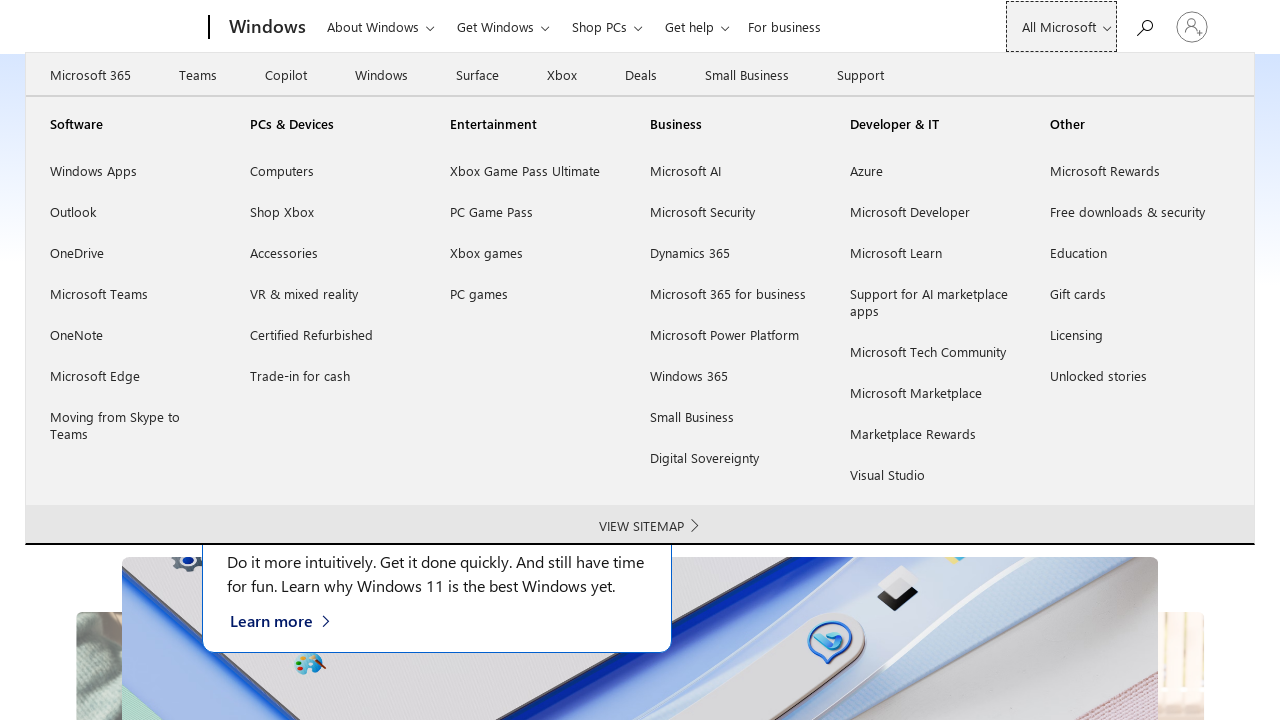

Listed menu item: Unlocked stories
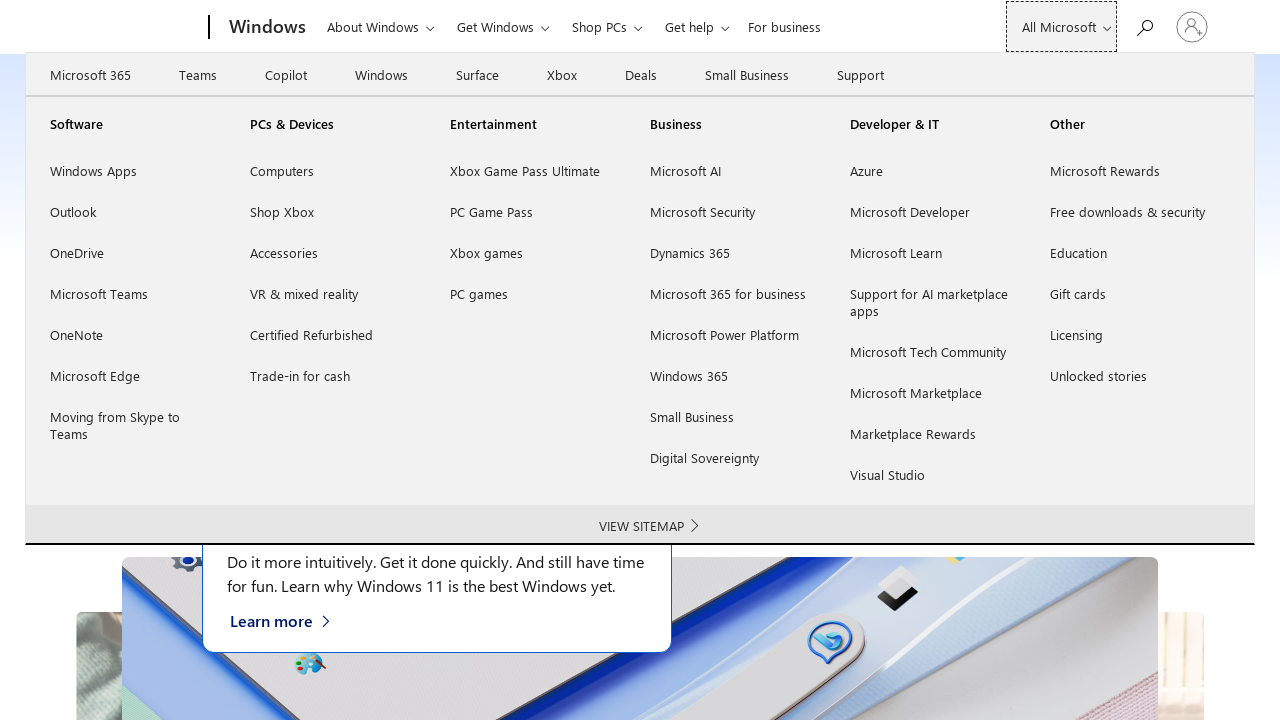

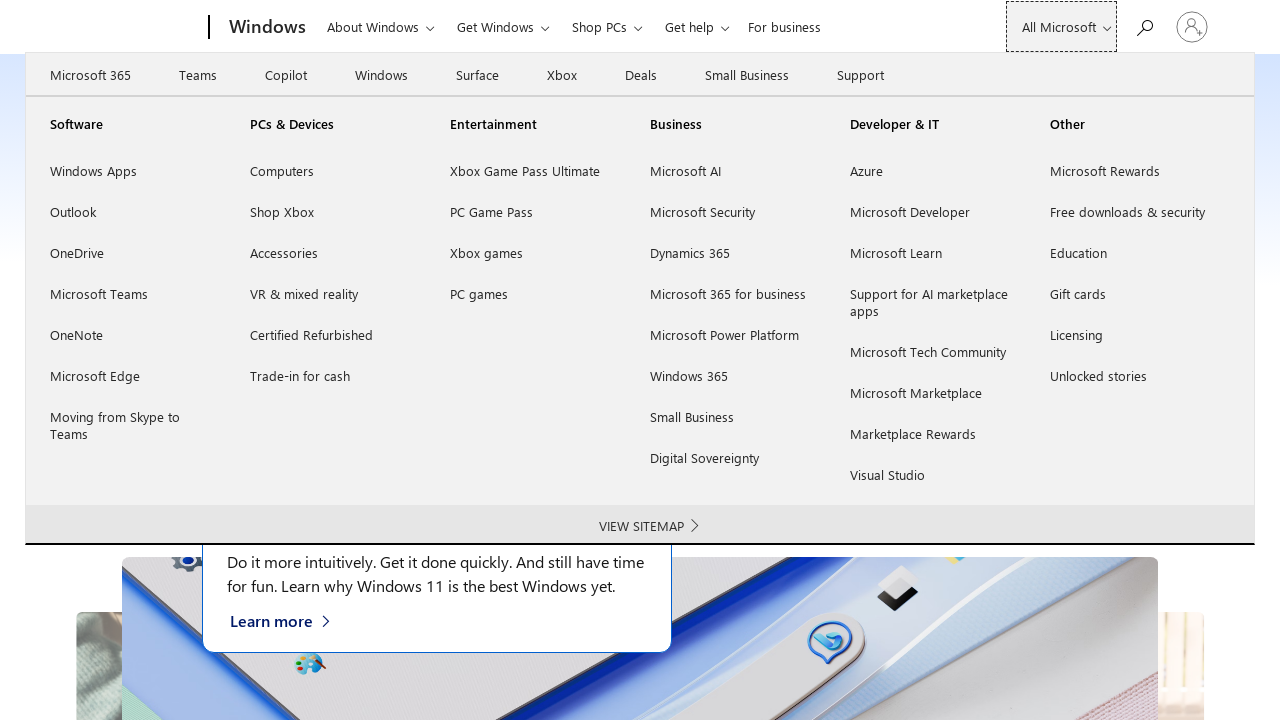